Tests the add/delete elements functionality by clicking the "Add Element" button multiple times to create elements, then clicking on delete buttons to remove some of them.

Starting URL: http://the-internet.herokuapp.com/add_remove_elements/

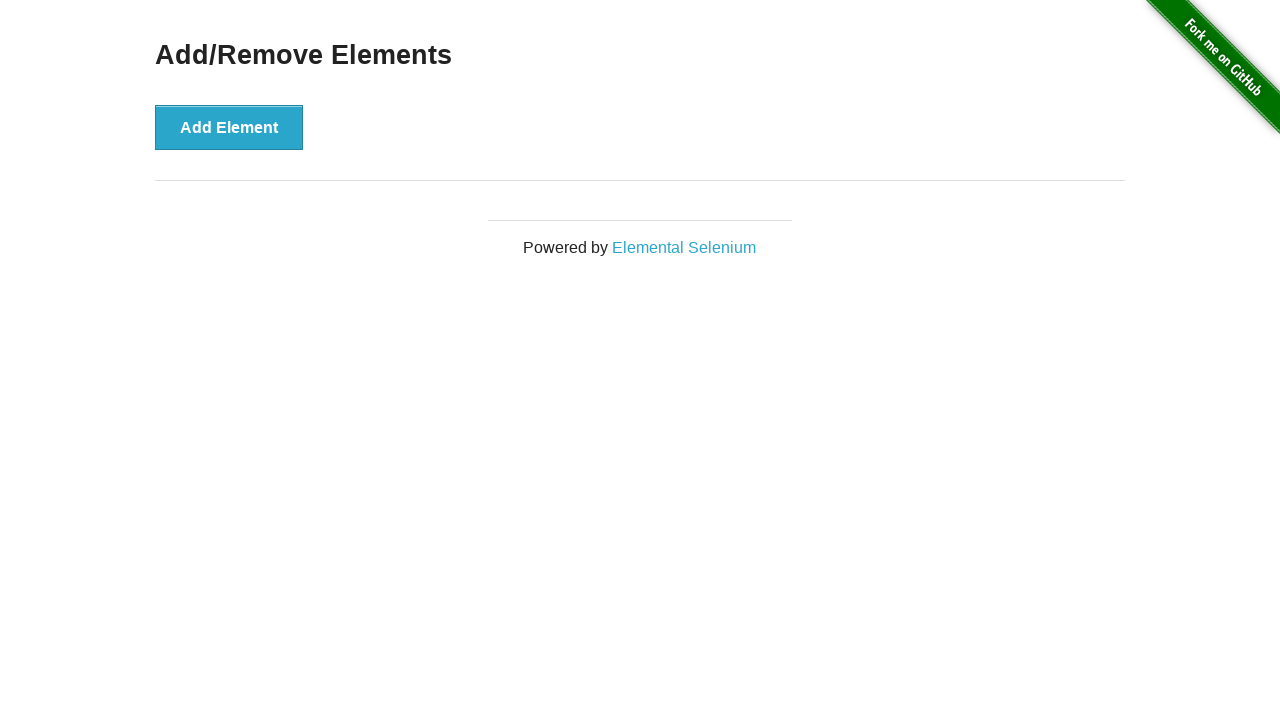

Navigated to add/remove elements page
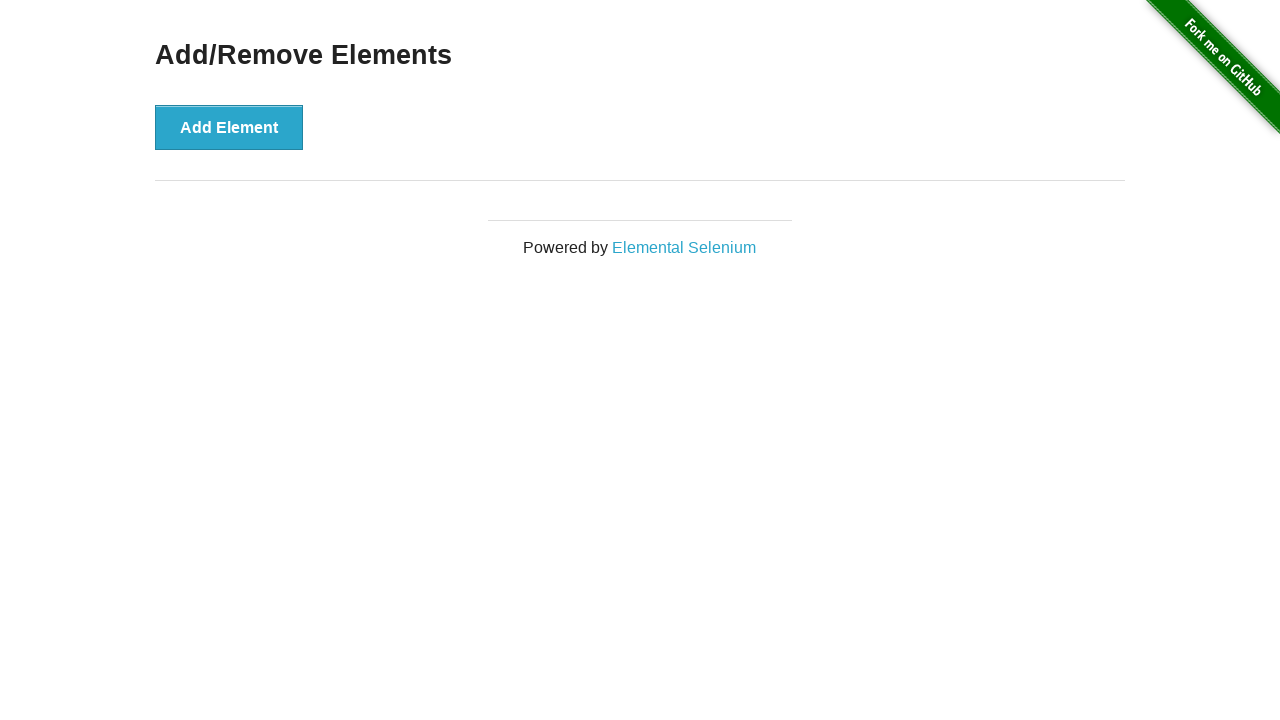

Clicked 'Add Element' button (iteration 1/50) at (229, 127) on button >> nth=0
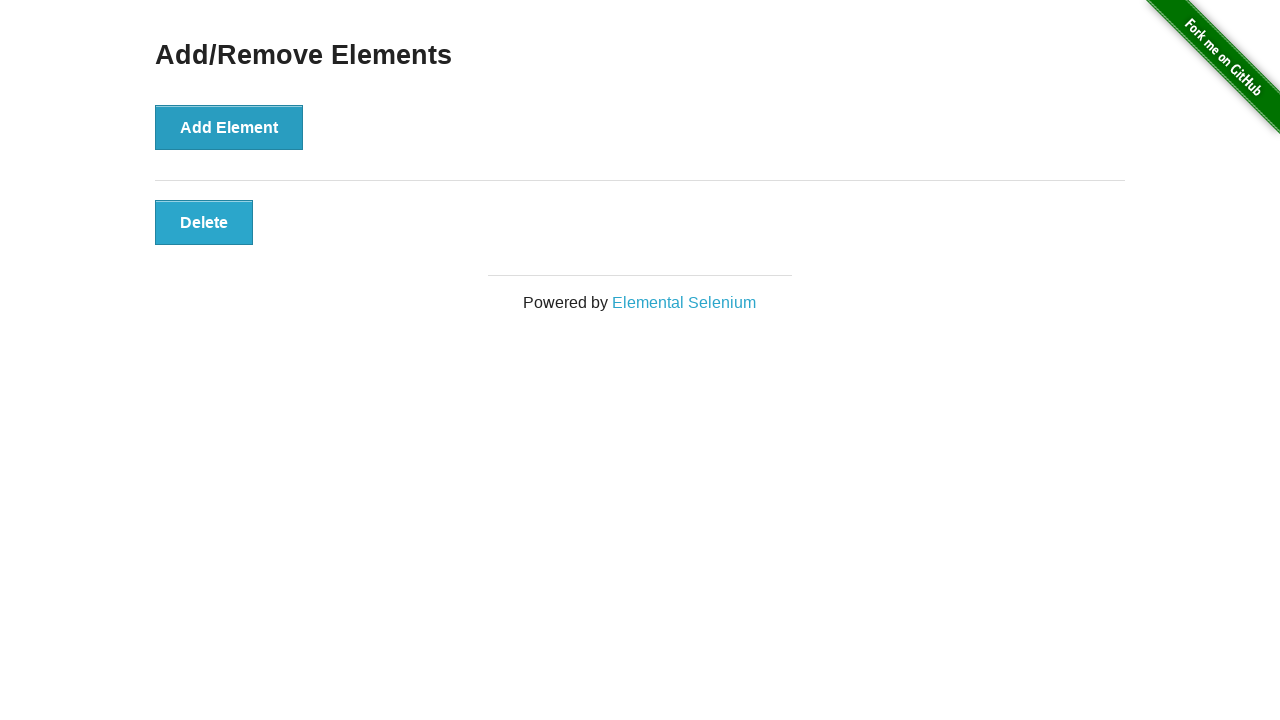

Clicked 'Add Element' button (iteration 2/50) at (229, 127) on button >> nth=0
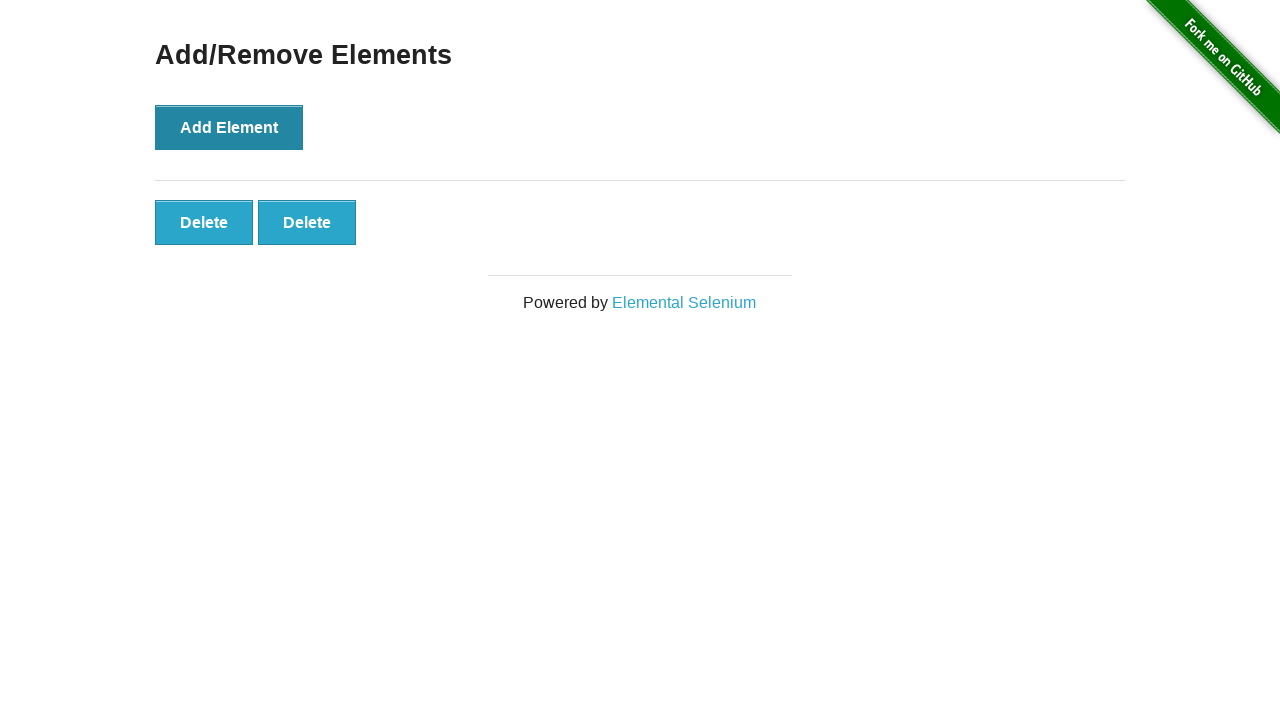

Clicked 'Add Element' button (iteration 3/50) at (229, 127) on button >> nth=0
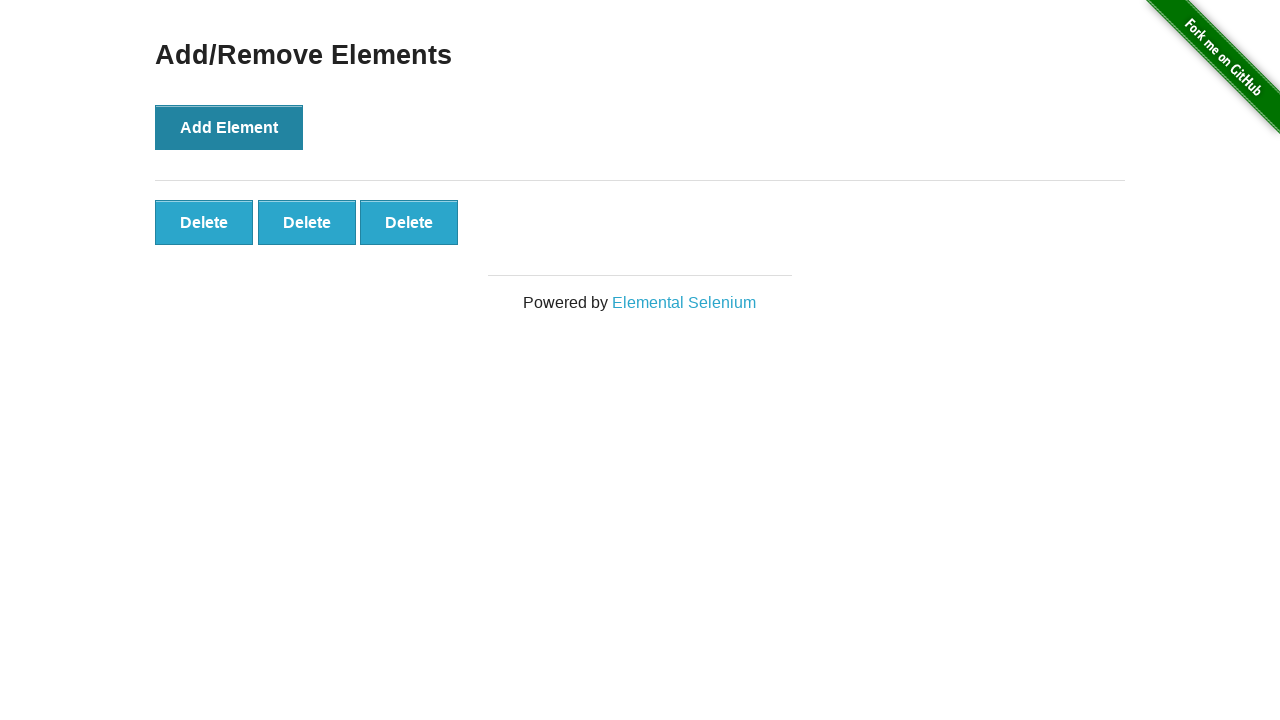

Clicked 'Add Element' button (iteration 4/50) at (229, 127) on button >> nth=0
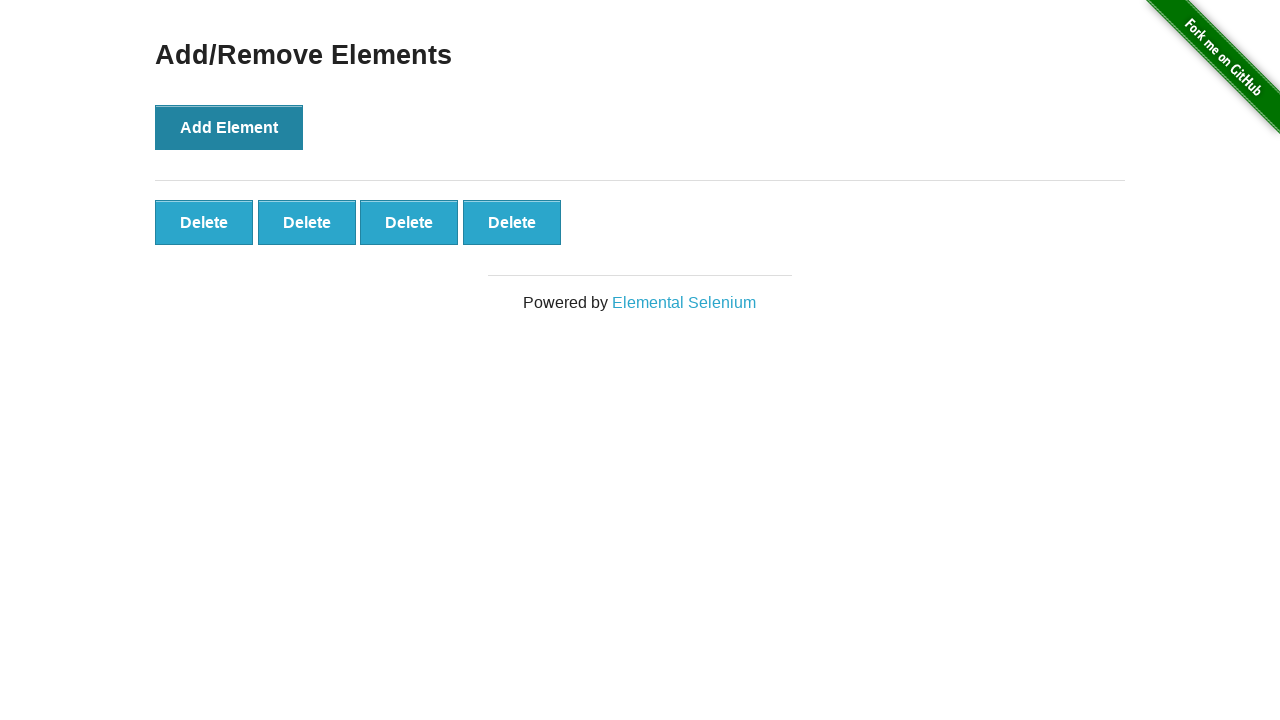

Clicked 'Add Element' button (iteration 5/50) at (229, 127) on button >> nth=0
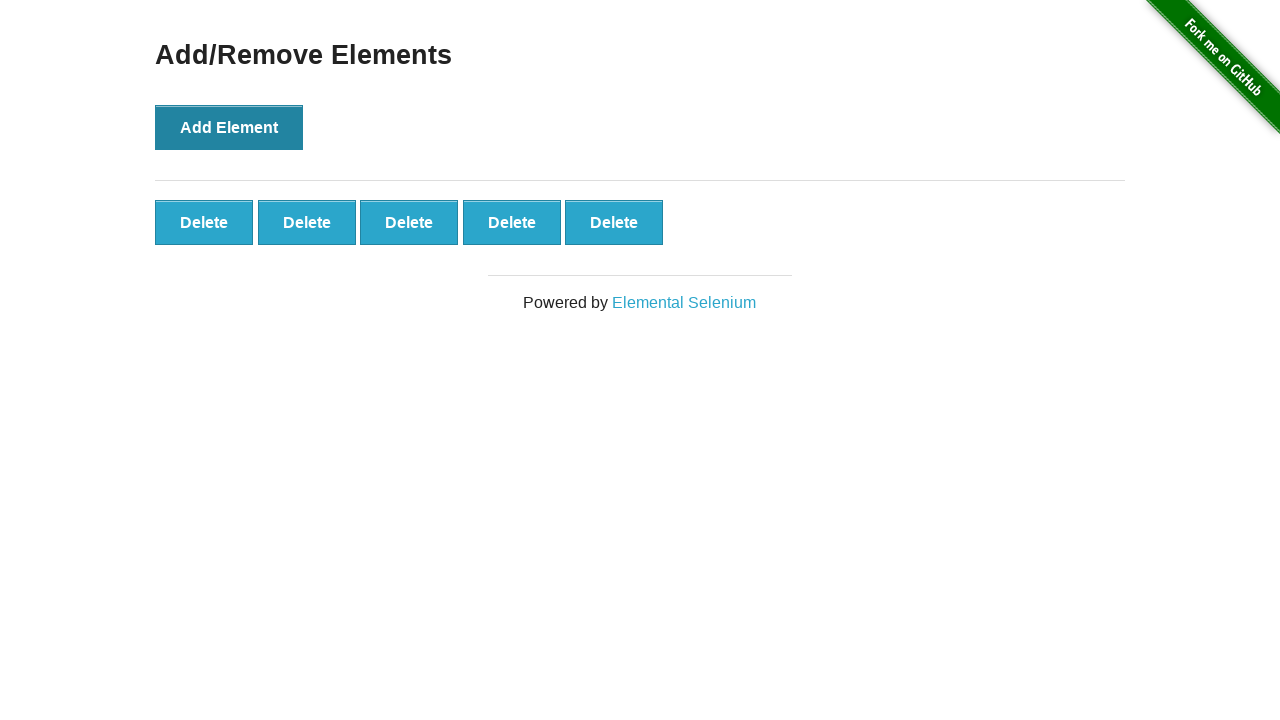

Clicked 'Add Element' button (iteration 6/50) at (229, 127) on button >> nth=0
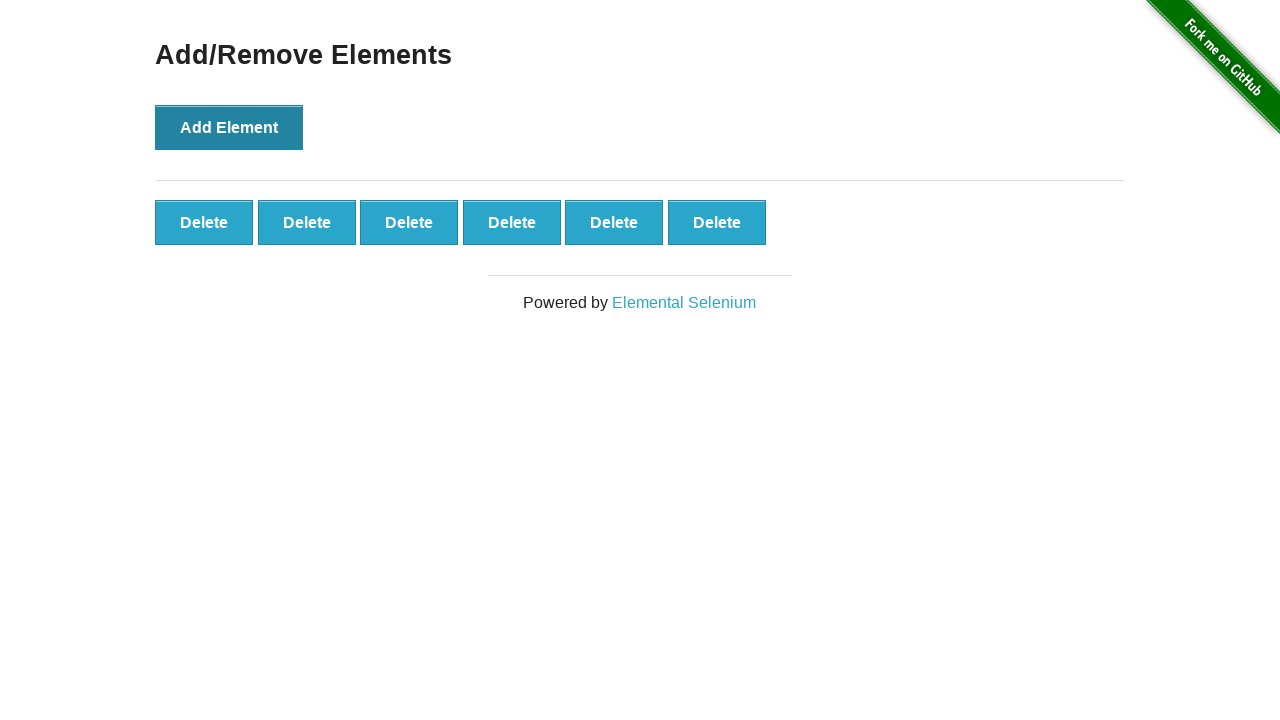

Clicked 'Add Element' button (iteration 7/50) at (229, 127) on button >> nth=0
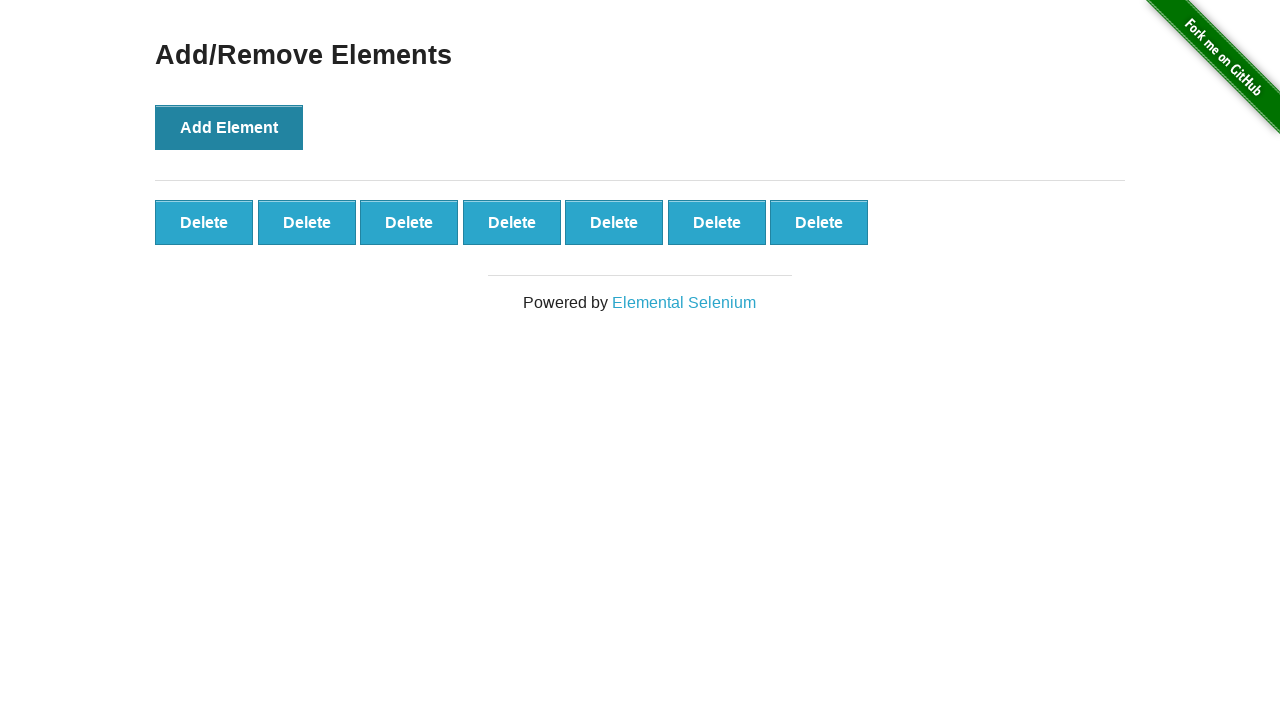

Clicked 'Add Element' button (iteration 8/50) at (229, 127) on button >> nth=0
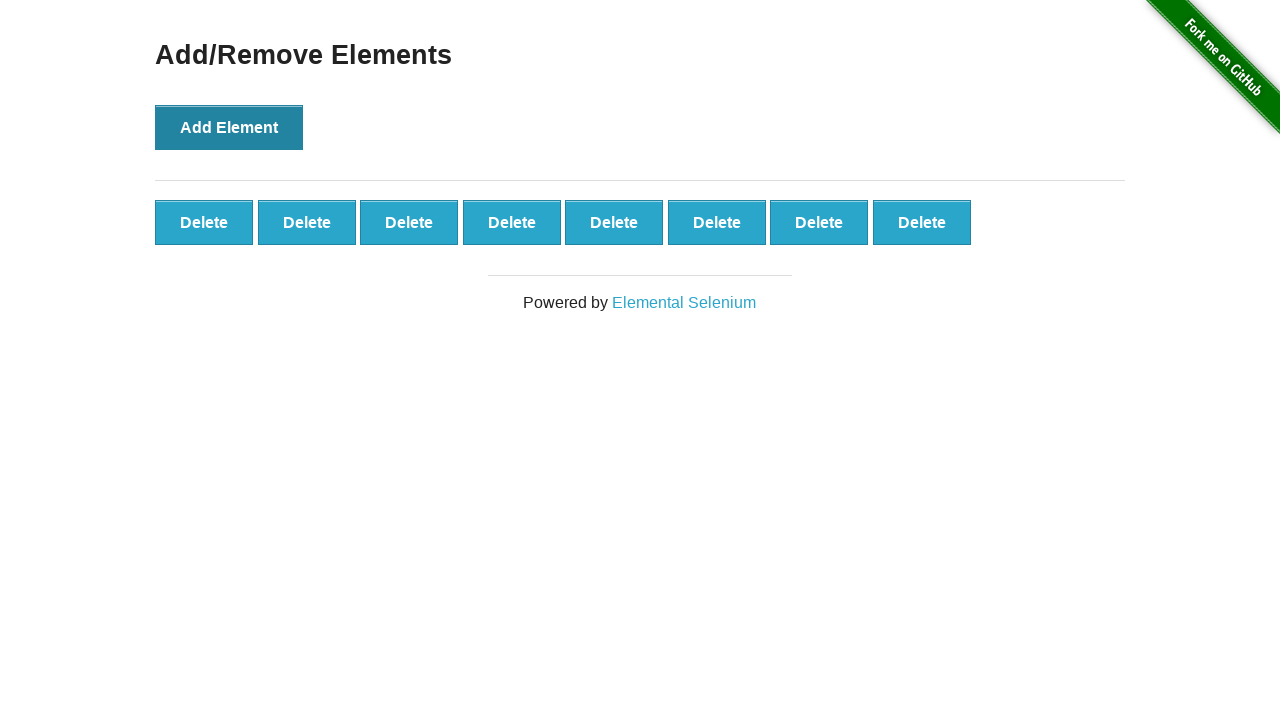

Clicked 'Add Element' button (iteration 9/50) at (229, 127) on button >> nth=0
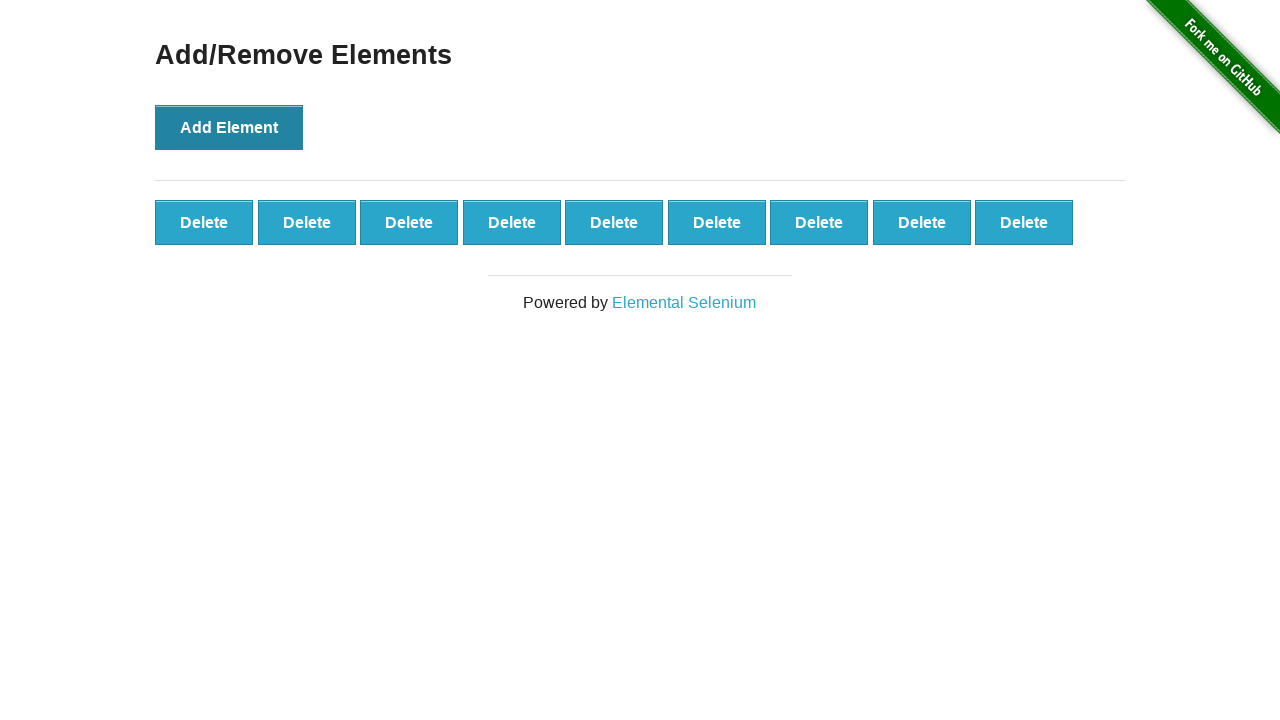

Clicked 'Add Element' button (iteration 10/50) at (229, 127) on button >> nth=0
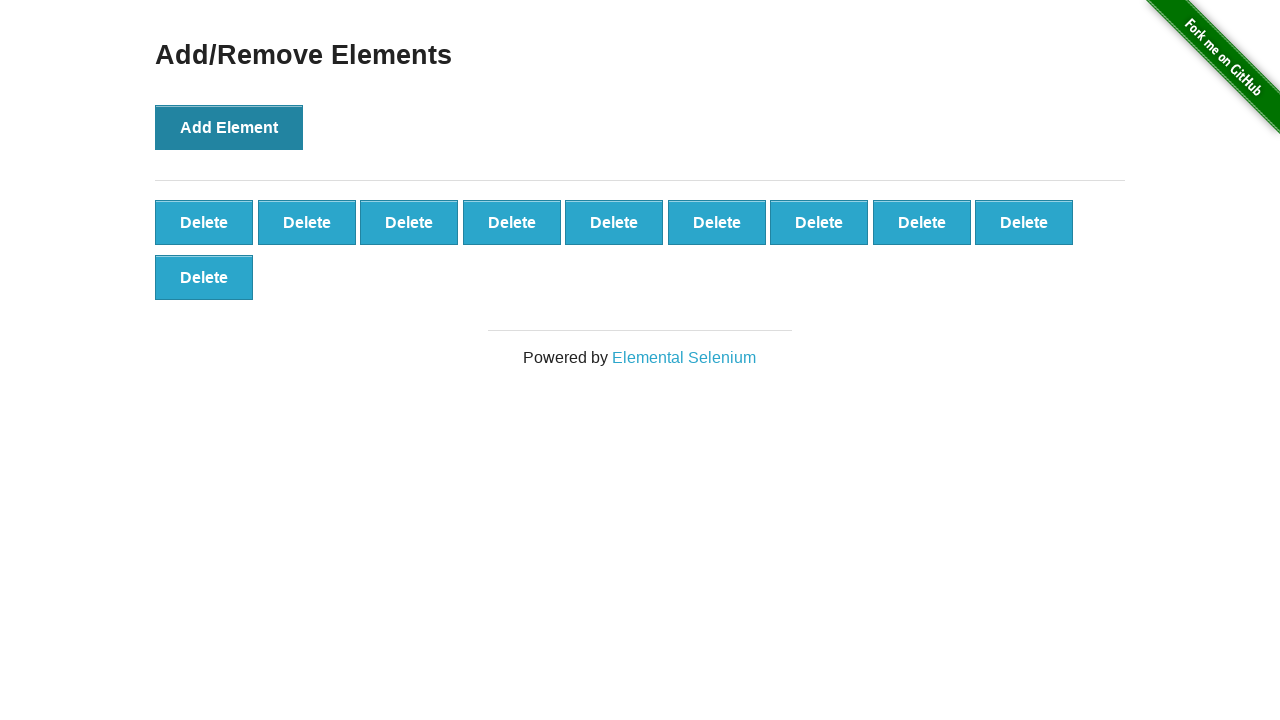

Clicked 'Add Element' button (iteration 11/50) at (229, 127) on button >> nth=0
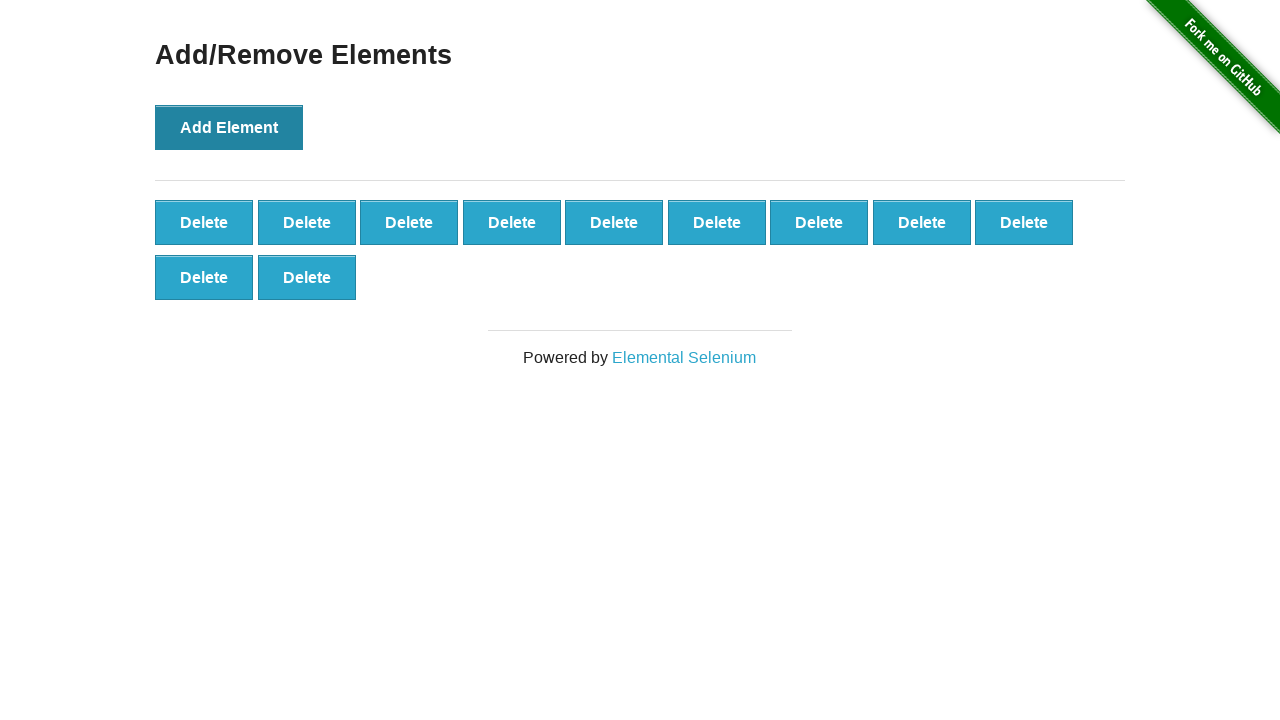

Clicked 'Add Element' button (iteration 12/50) at (229, 127) on button >> nth=0
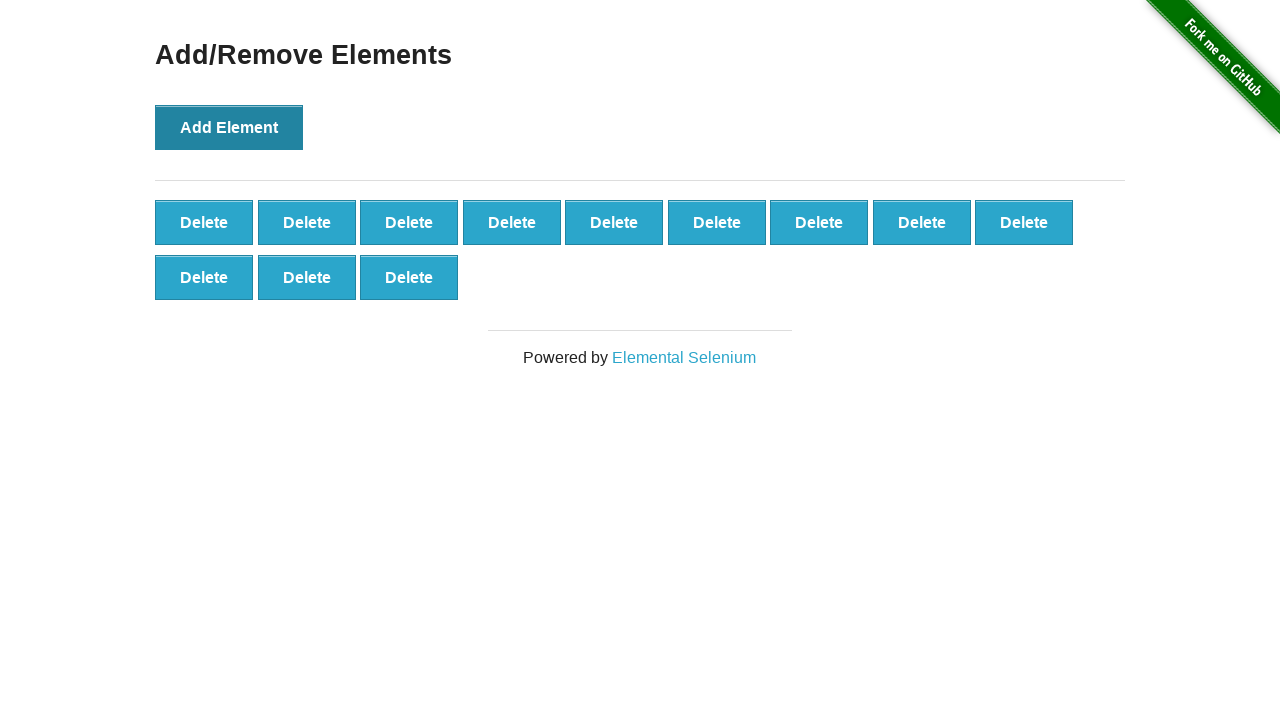

Clicked 'Add Element' button (iteration 13/50) at (229, 127) on button >> nth=0
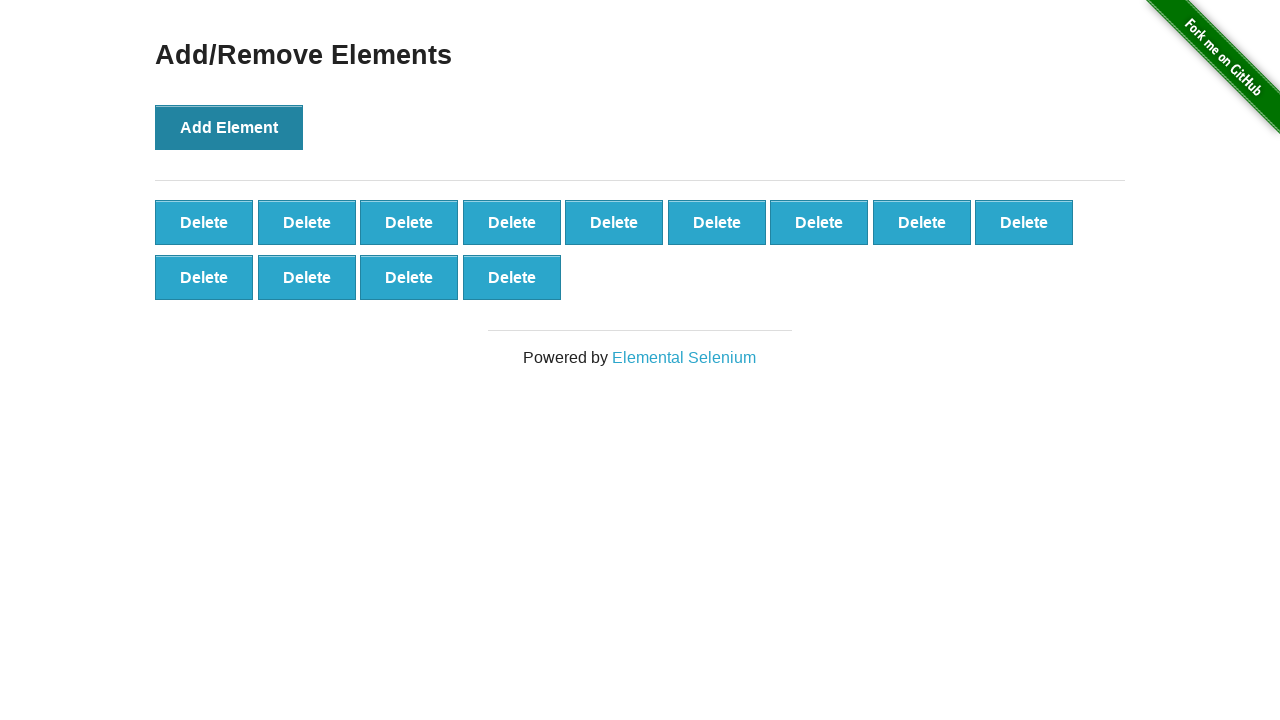

Clicked 'Add Element' button (iteration 14/50) at (229, 127) on button >> nth=0
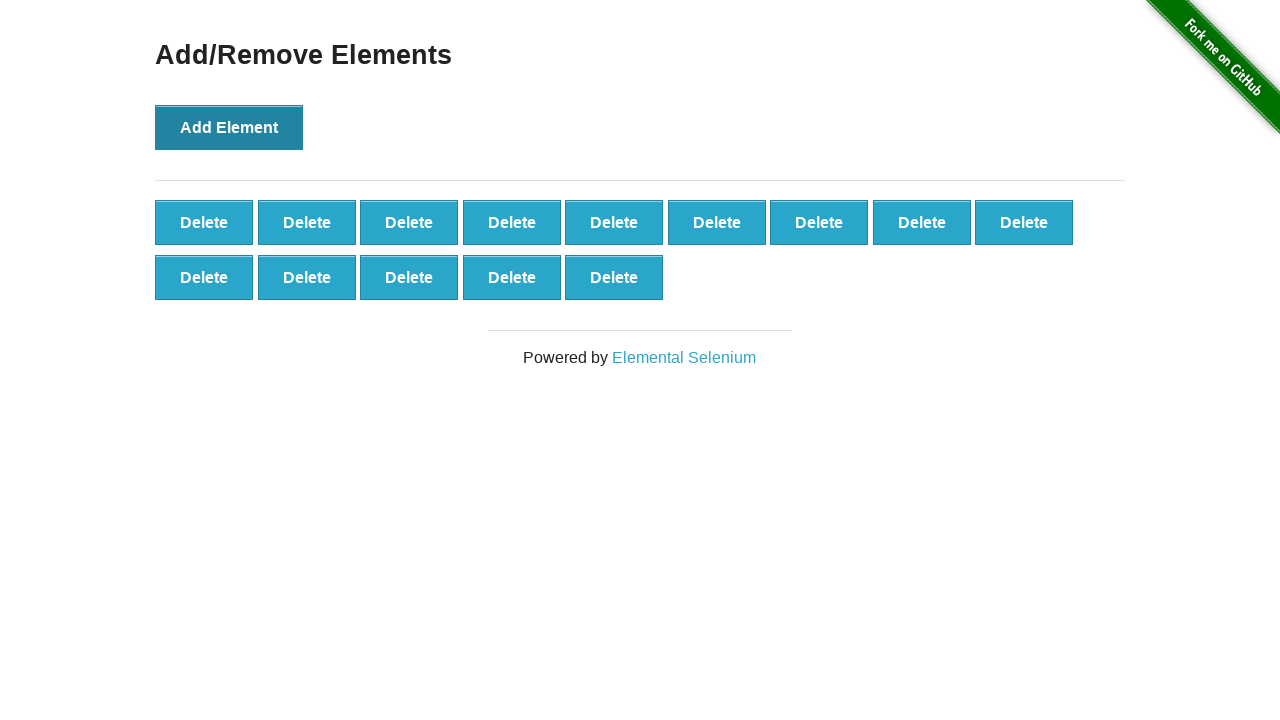

Clicked 'Add Element' button (iteration 15/50) at (229, 127) on button >> nth=0
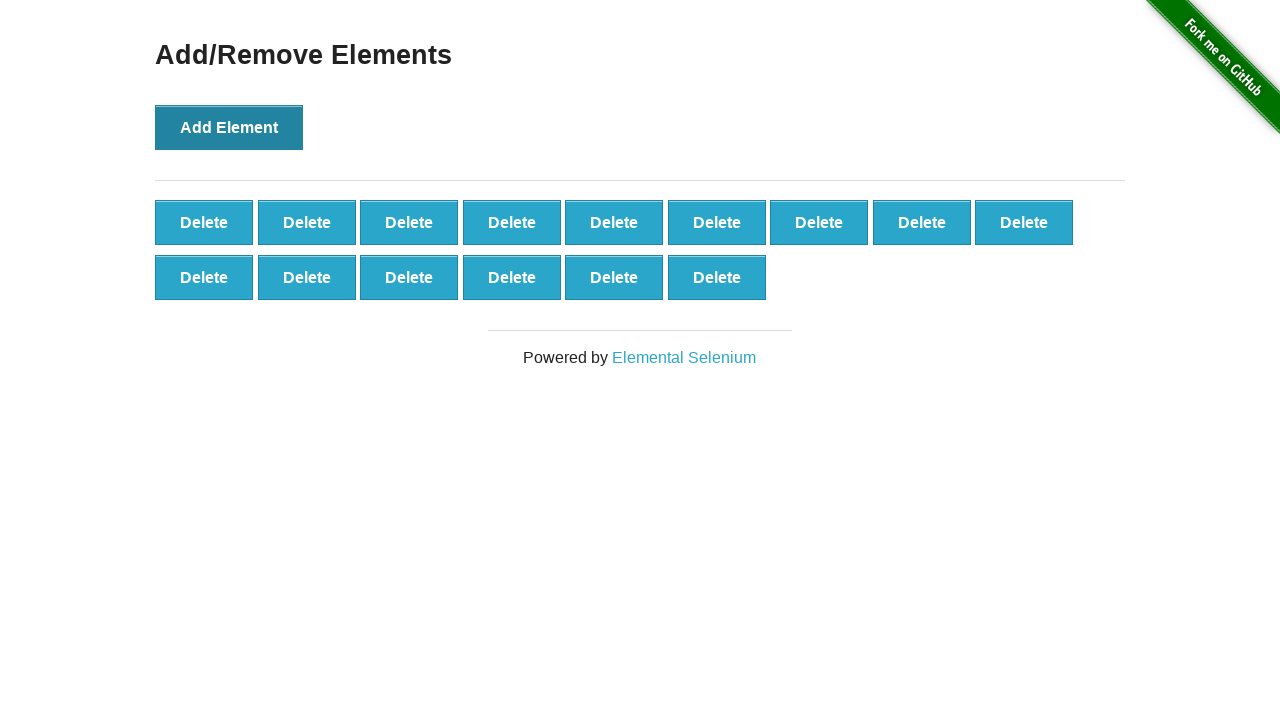

Clicked 'Add Element' button (iteration 16/50) at (229, 127) on button >> nth=0
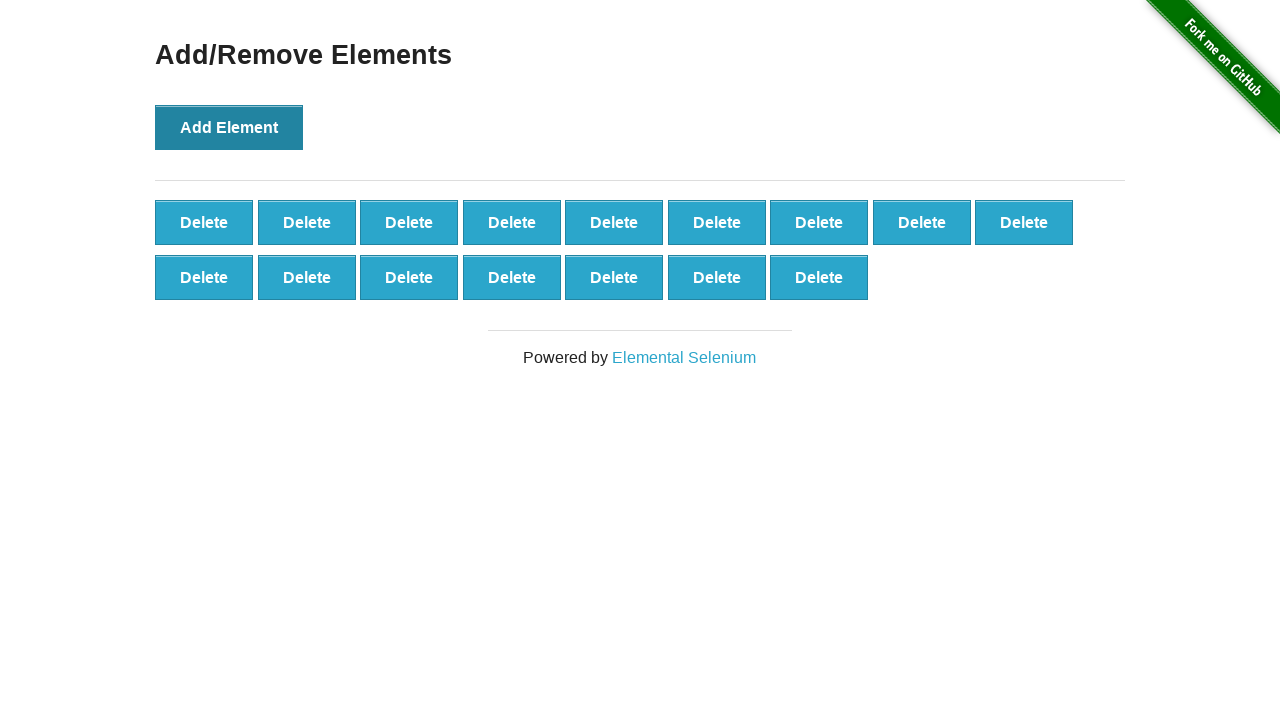

Clicked 'Add Element' button (iteration 17/50) at (229, 127) on button >> nth=0
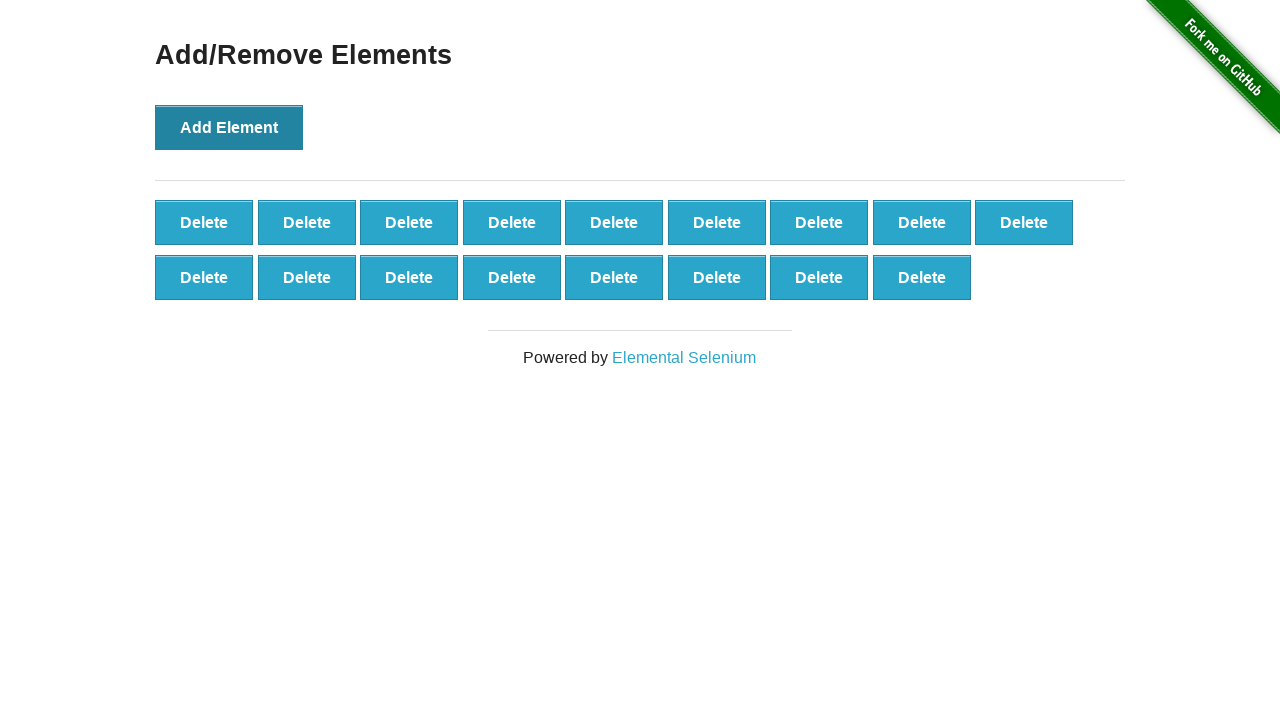

Clicked 'Add Element' button (iteration 18/50) at (229, 127) on button >> nth=0
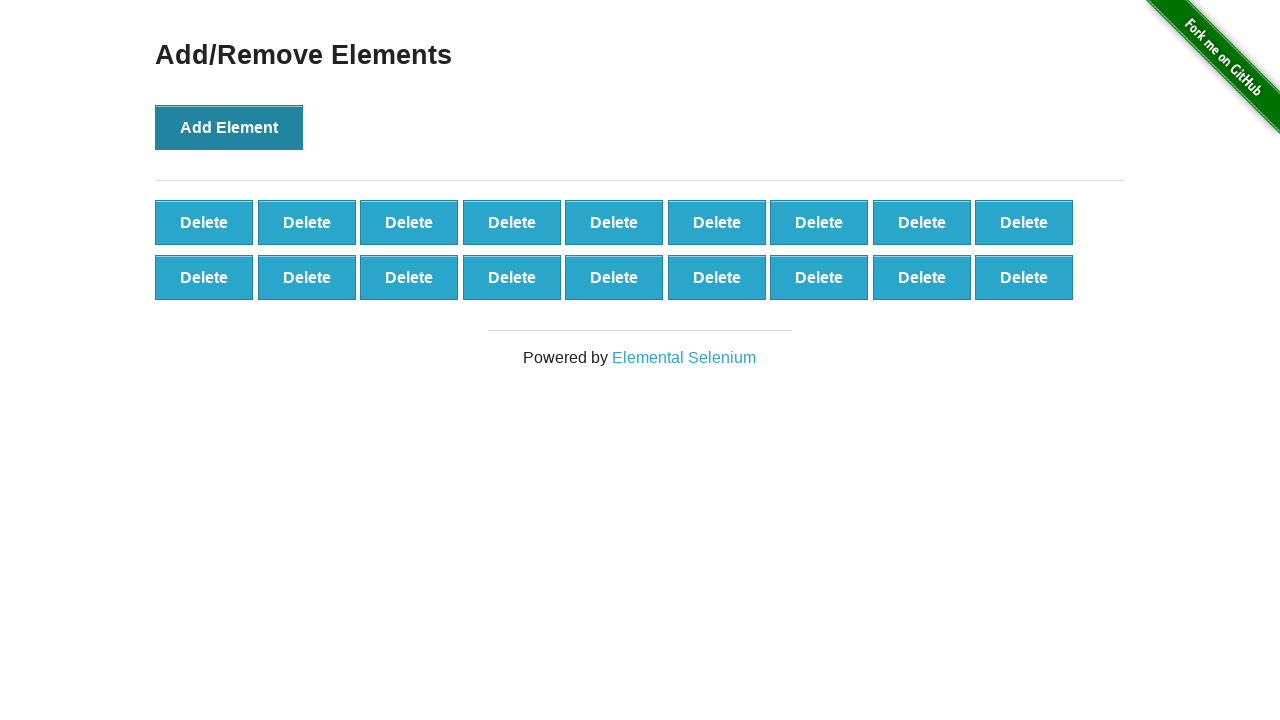

Clicked 'Add Element' button (iteration 19/50) at (229, 127) on button >> nth=0
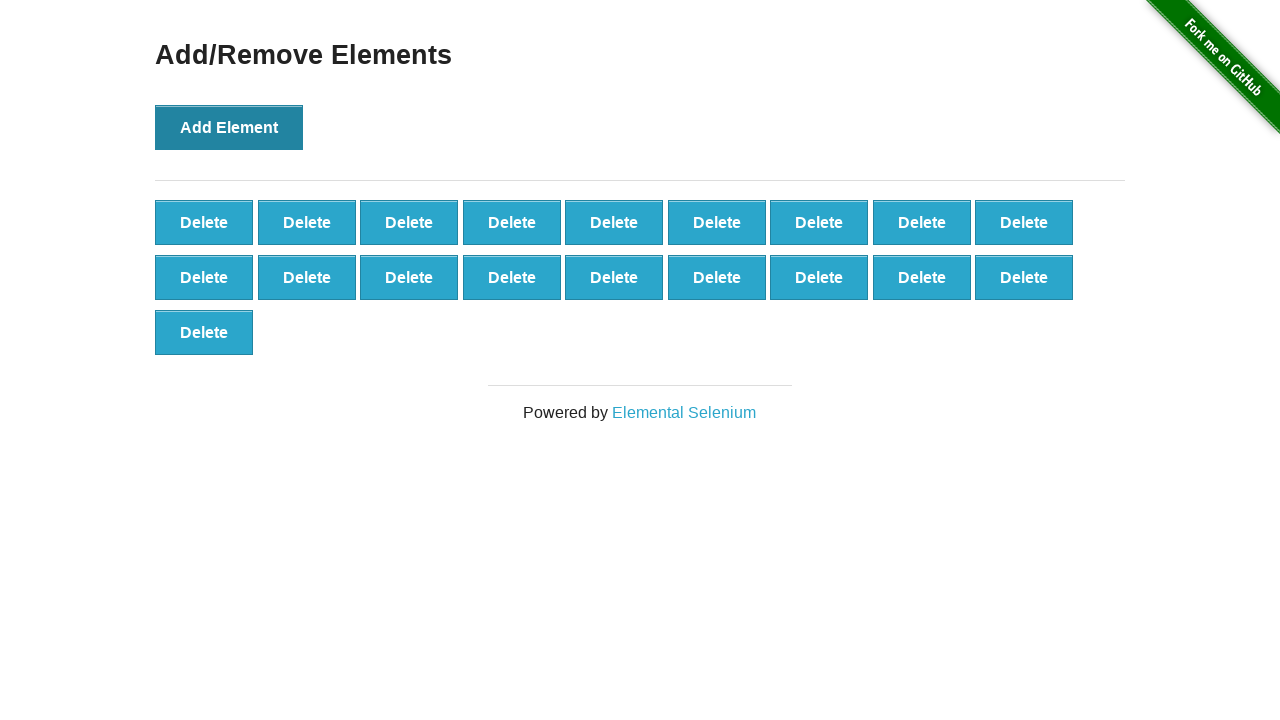

Clicked 'Add Element' button (iteration 20/50) at (229, 127) on button >> nth=0
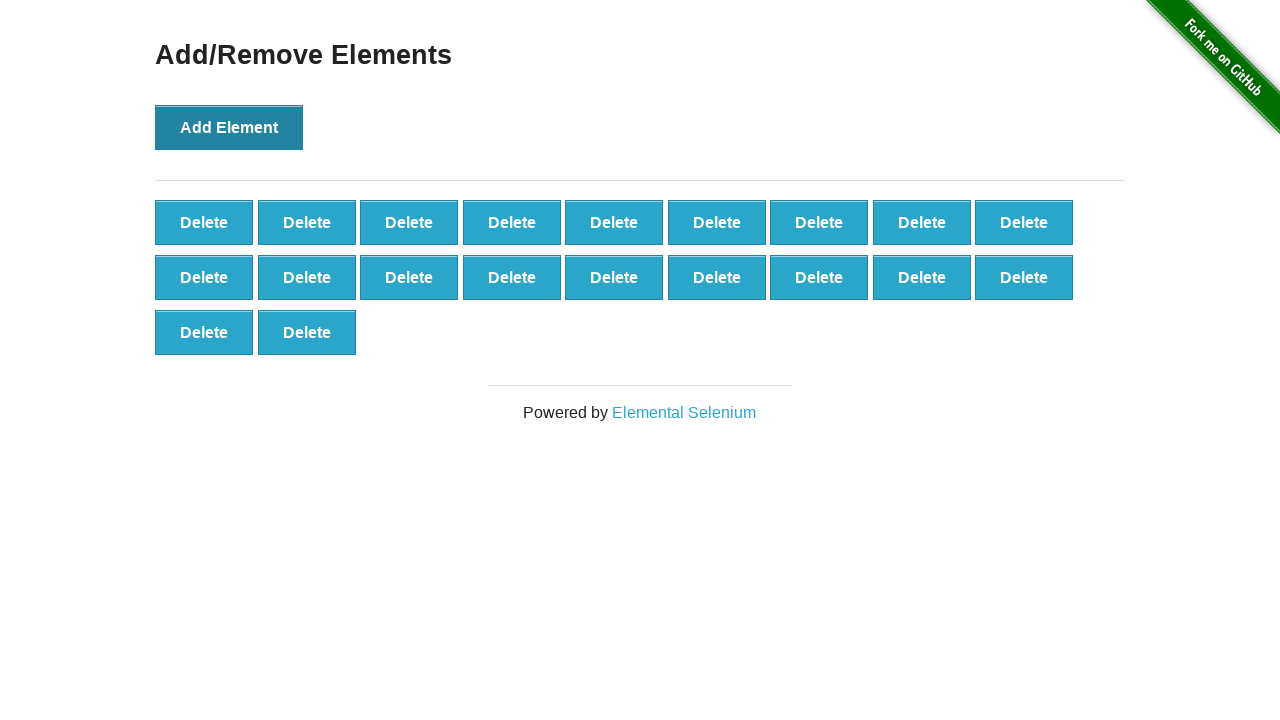

Clicked 'Add Element' button (iteration 21/50) at (229, 127) on button >> nth=0
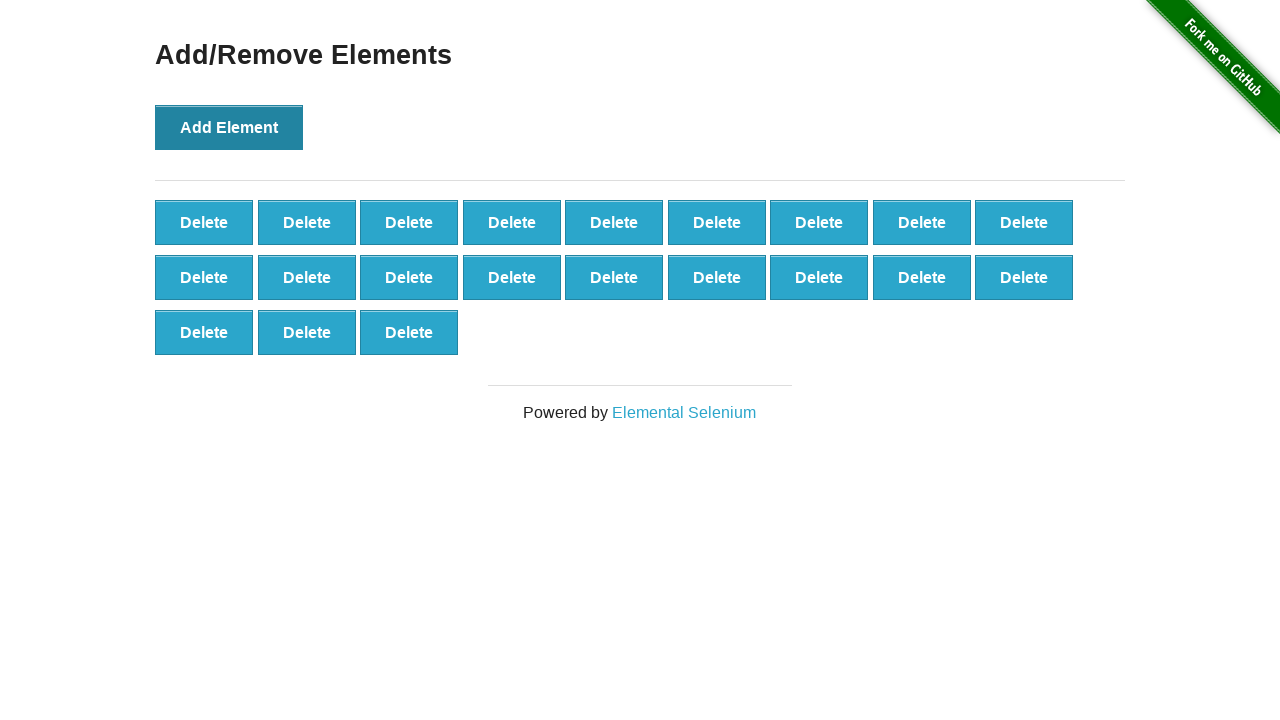

Clicked 'Add Element' button (iteration 22/50) at (229, 127) on button >> nth=0
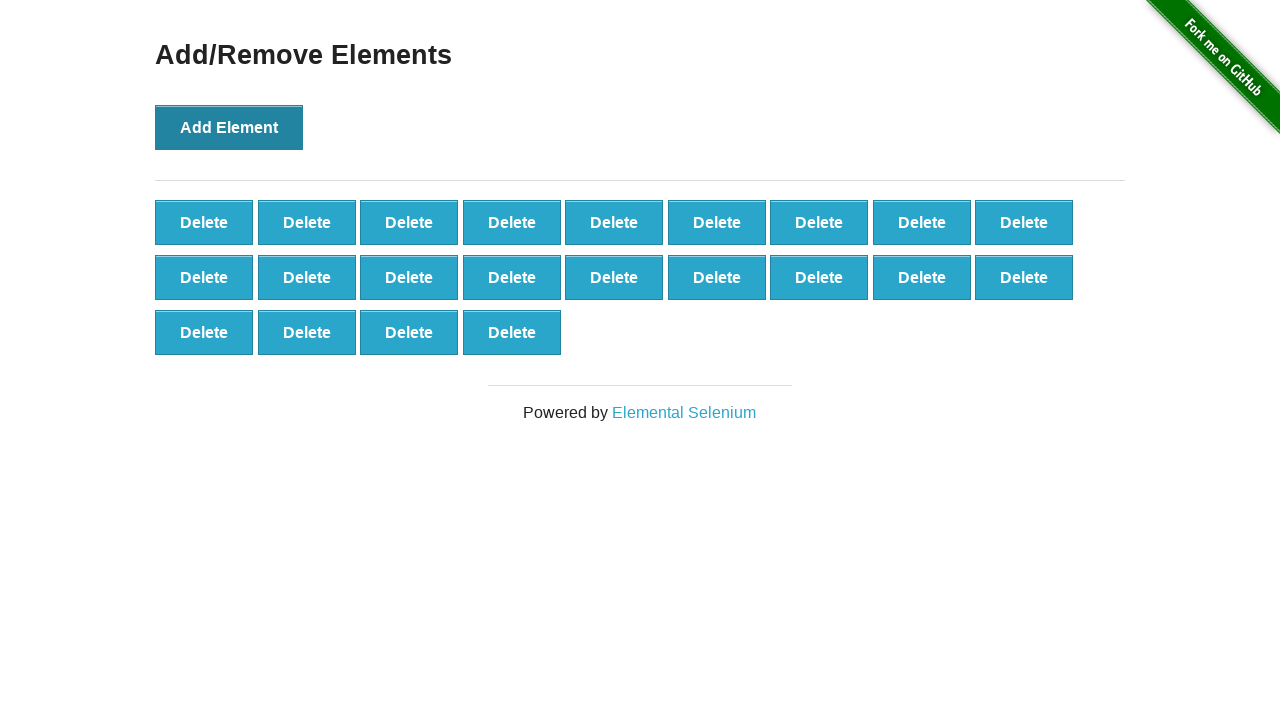

Clicked 'Add Element' button (iteration 23/50) at (229, 127) on button >> nth=0
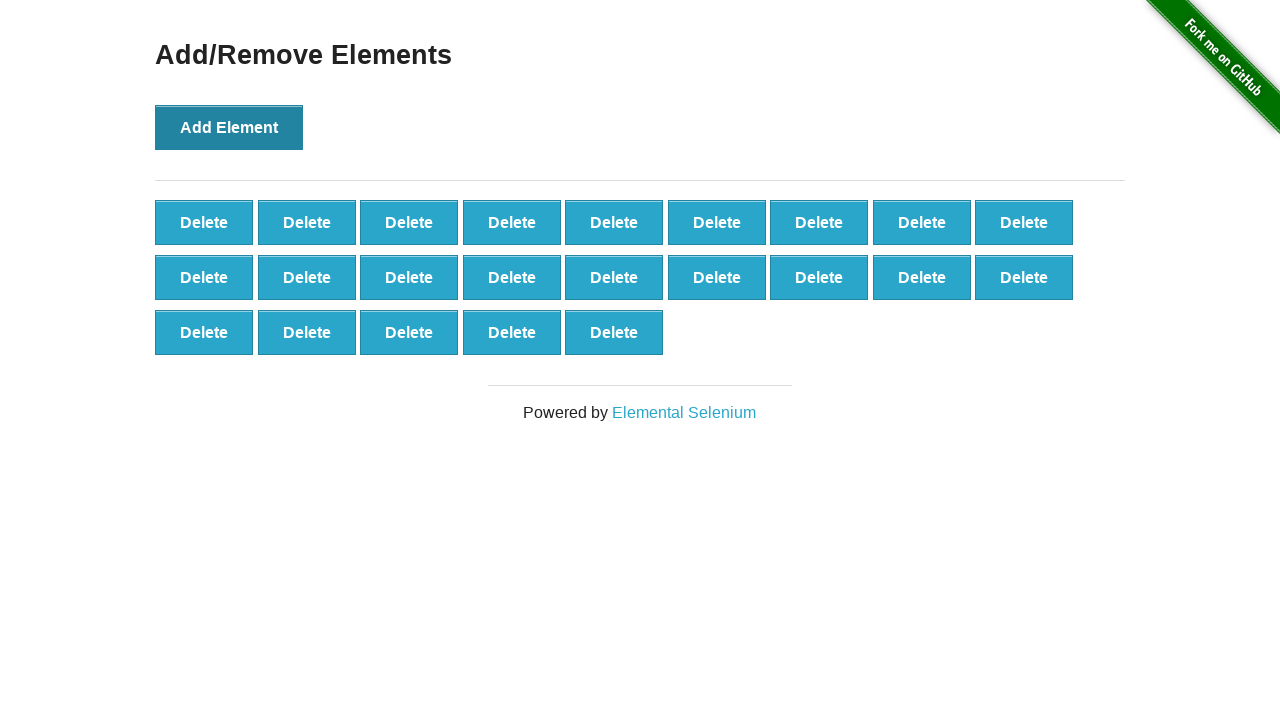

Clicked 'Add Element' button (iteration 24/50) at (229, 127) on button >> nth=0
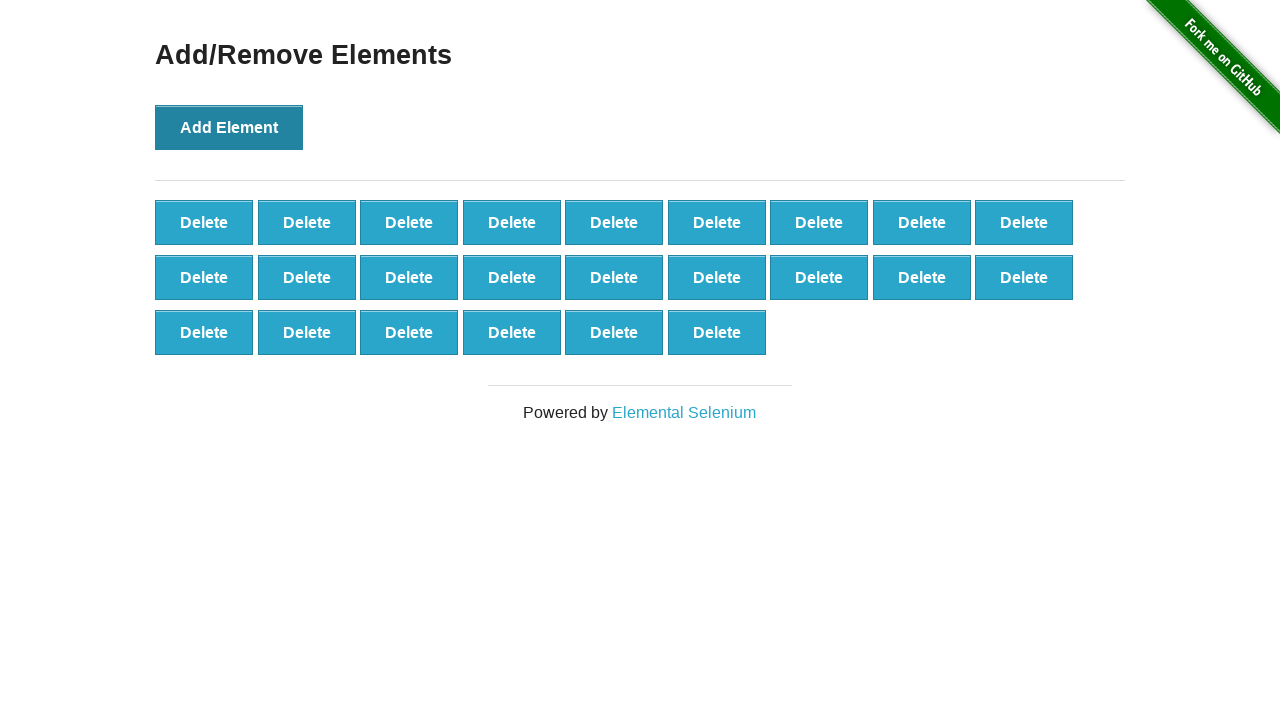

Clicked 'Add Element' button (iteration 25/50) at (229, 127) on button >> nth=0
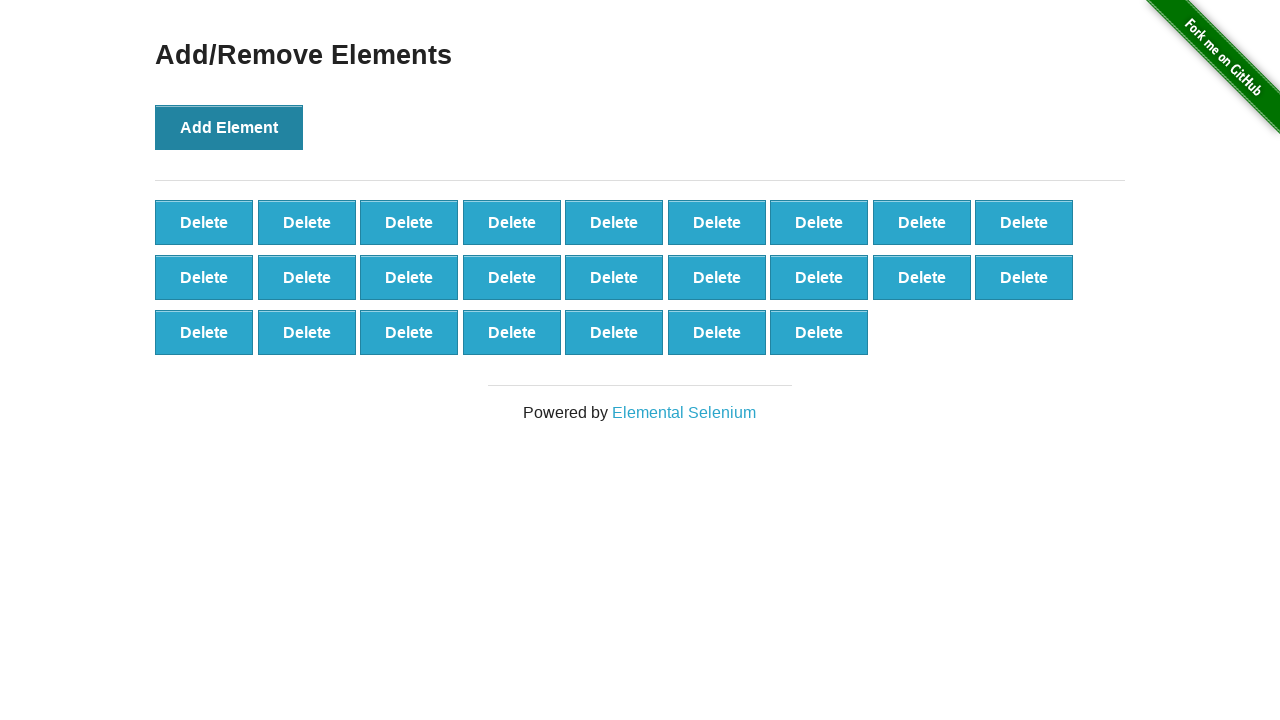

Clicked 'Add Element' button (iteration 26/50) at (229, 127) on button >> nth=0
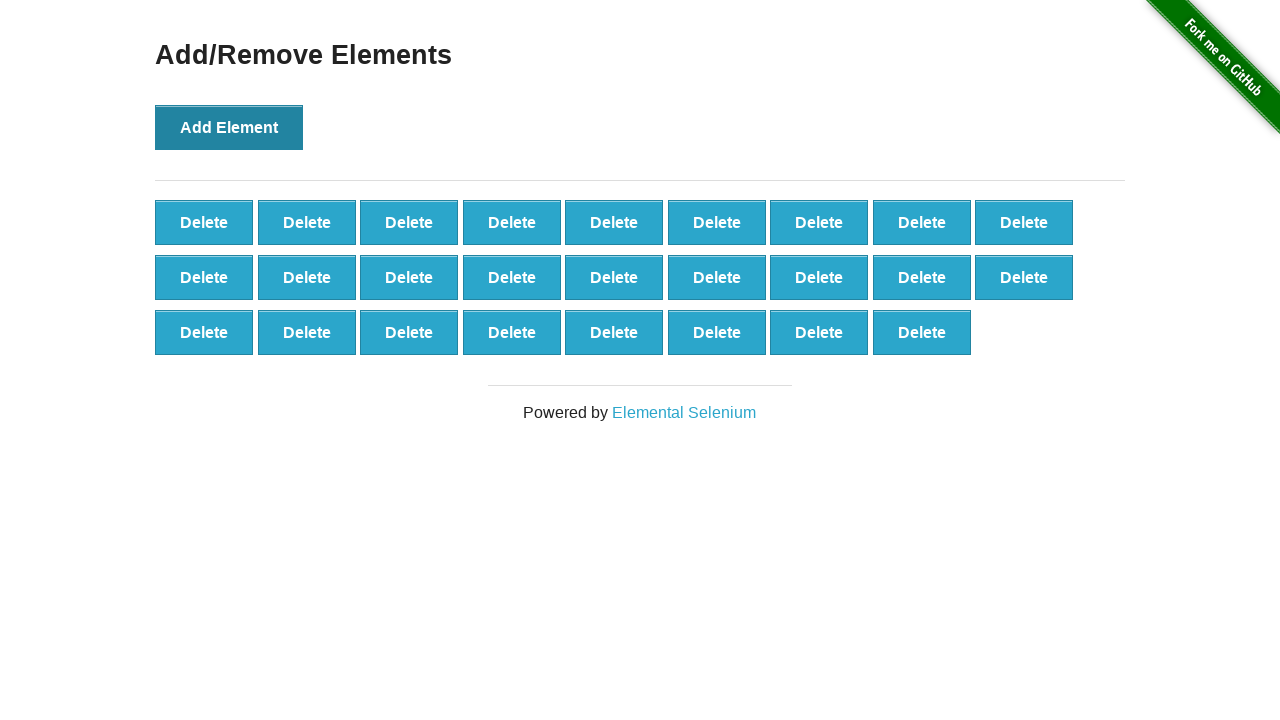

Clicked 'Add Element' button (iteration 27/50) at (229, 127) on button >> nth=0
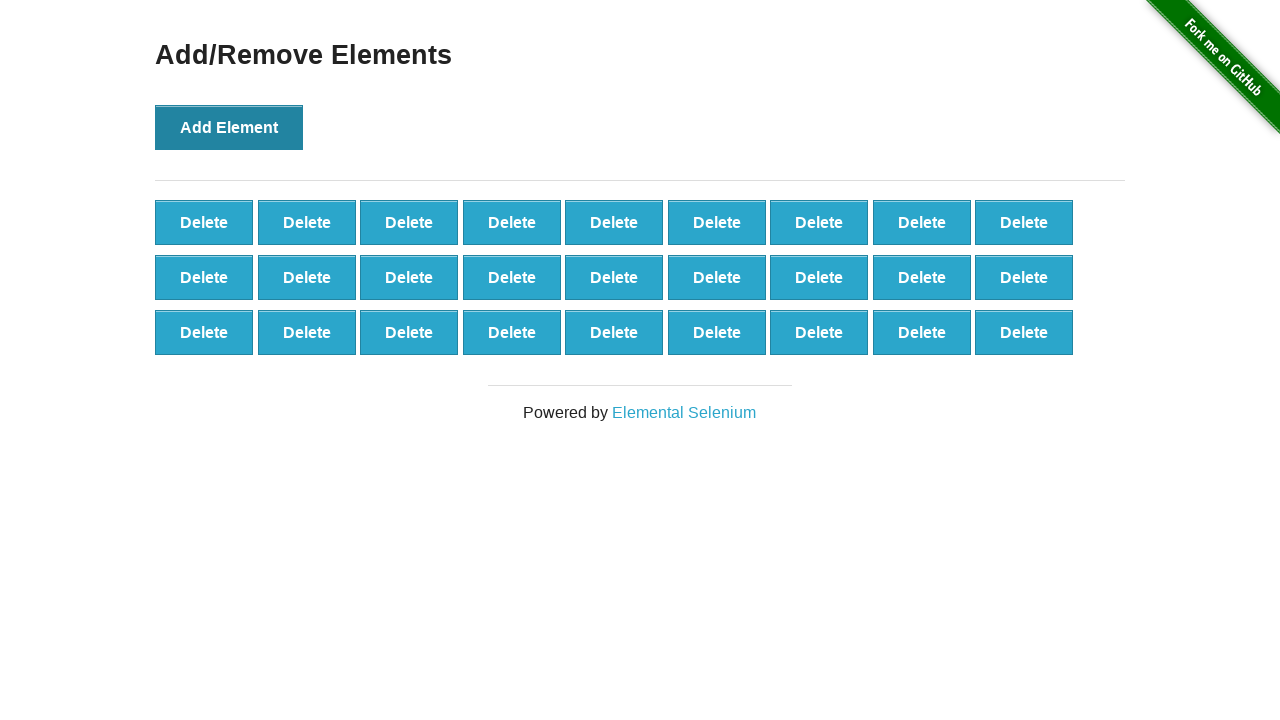

Clicked 'Add Element' button (iteration 28/50) at (229, 127) on button >> nth=0
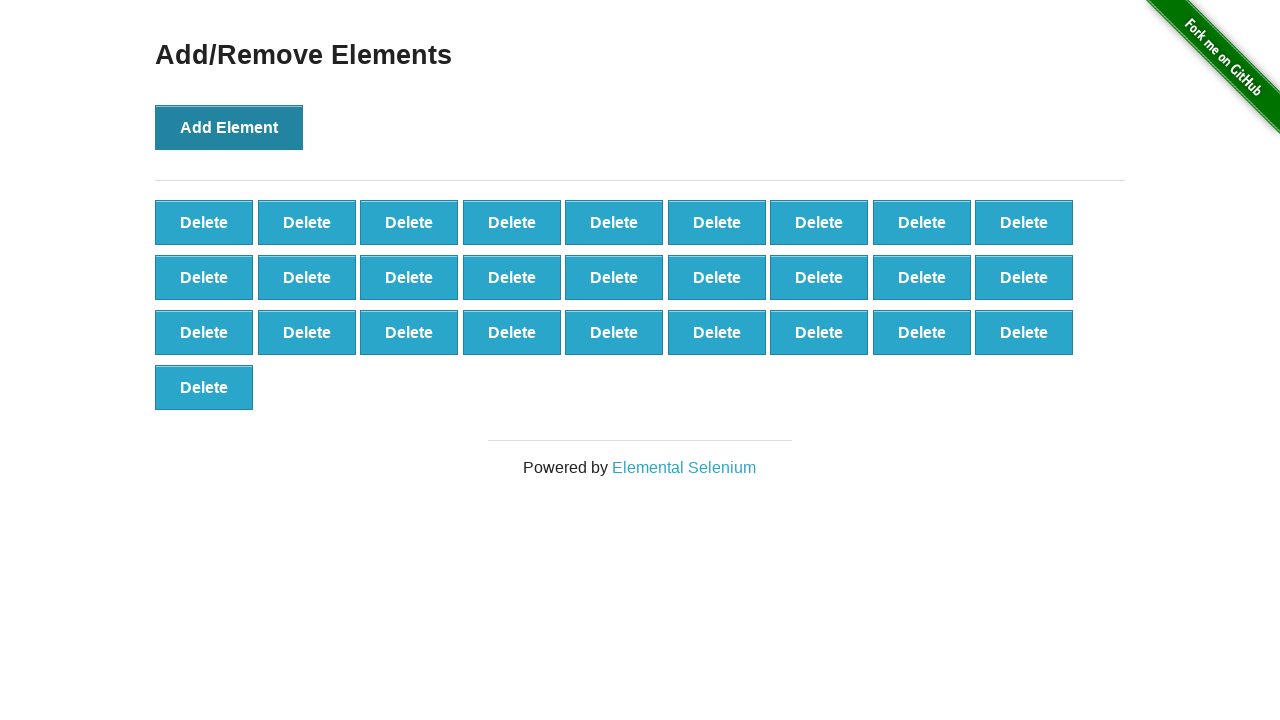

Clicked 'Add Element' button (iteration 29/50) at (229, 127) on button >> nth=0
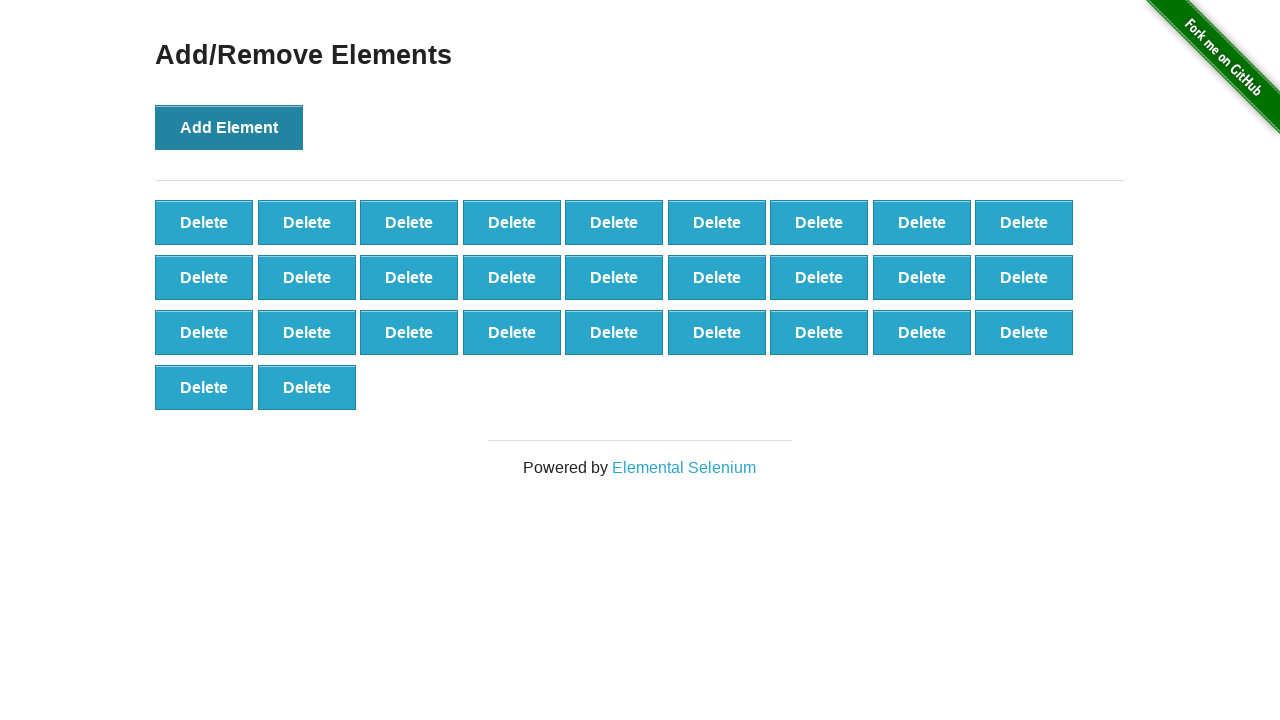

Clicked 'Add Element' button (iteration 30/50) at (229, 127) on button >> nth=0
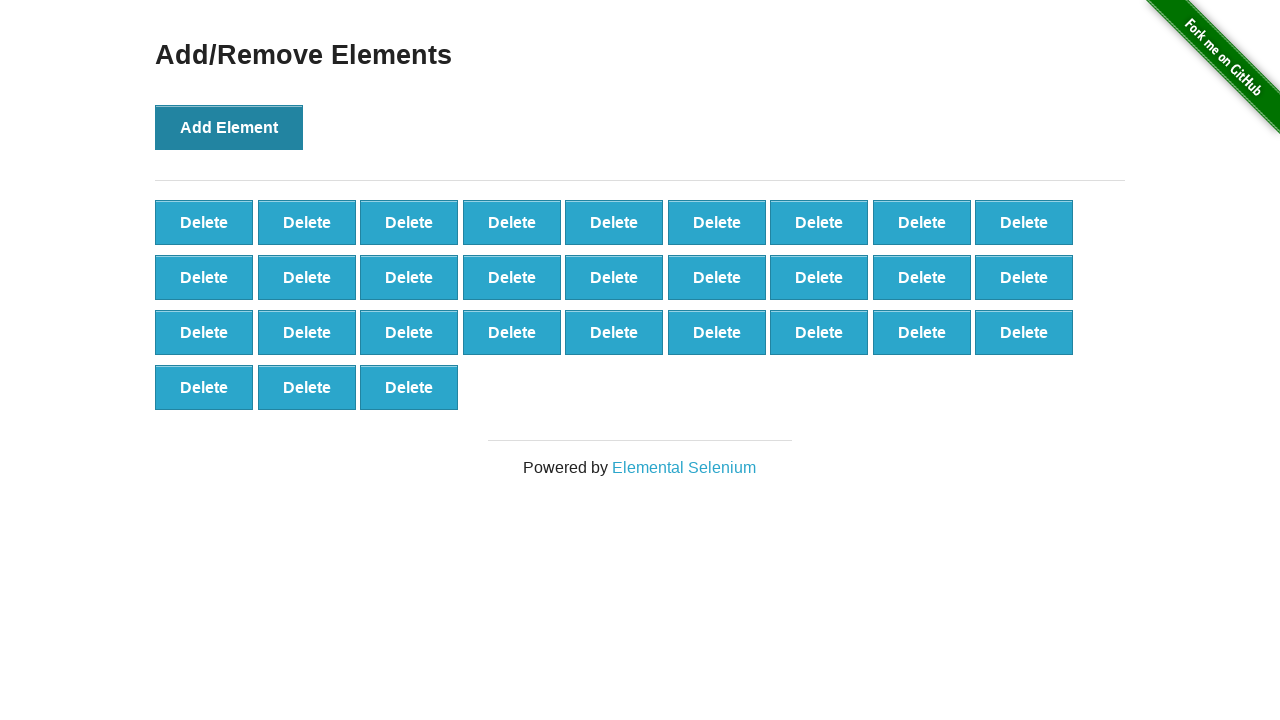

Clicked 'Add Element' button (iteration 31/50) at (229, 127) on button >> nth=0
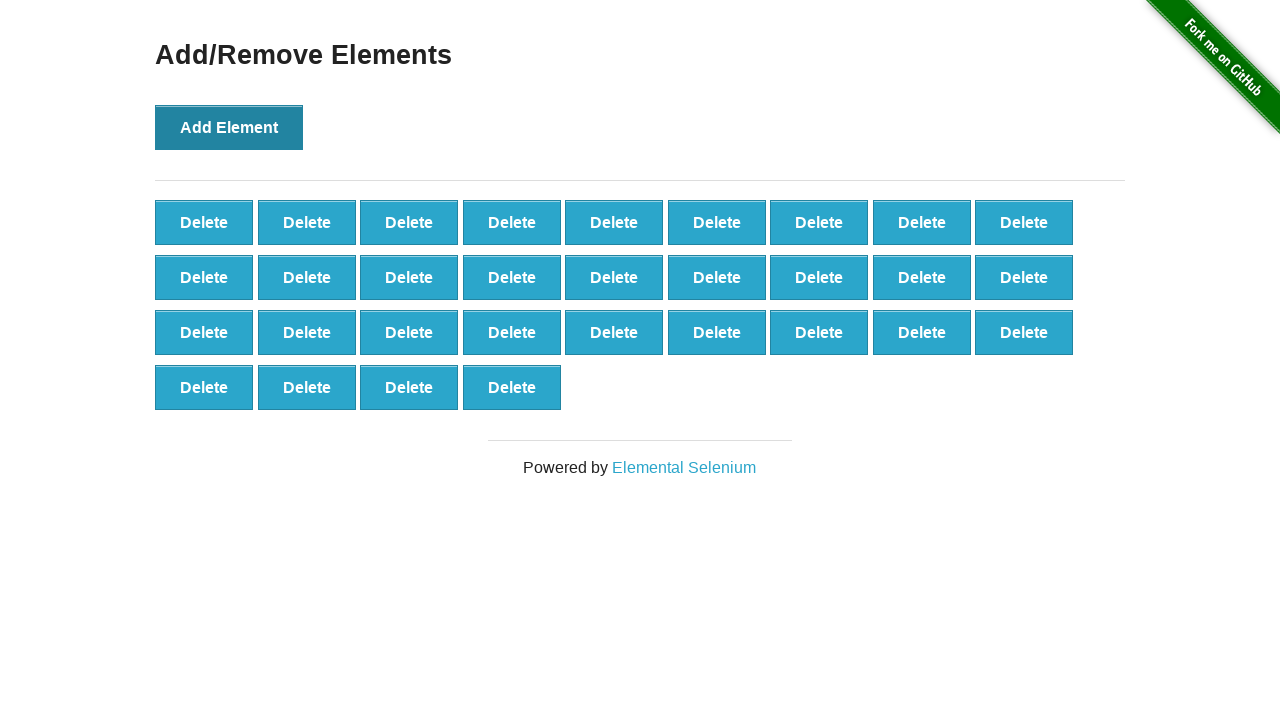

Clicked 'Add Element' button (iteration 32/50) at (229, 127) on button >> nth=0
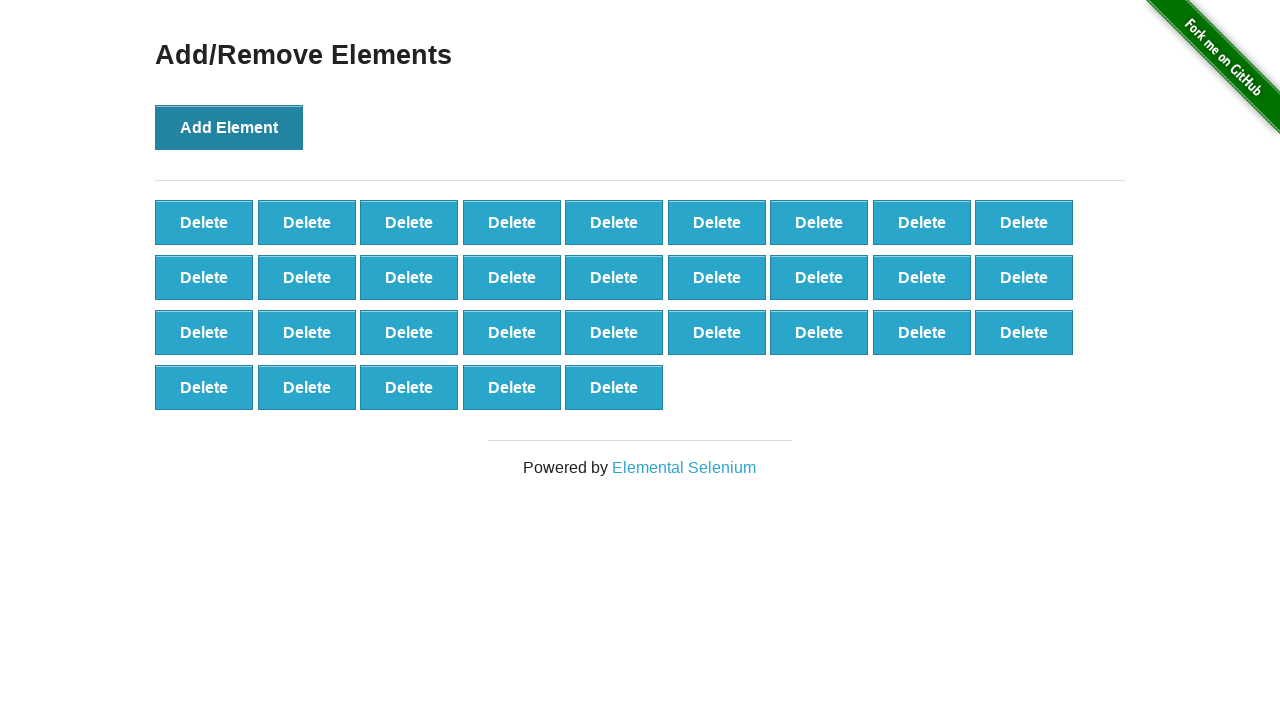

Clicked 'Add Element' button (iteration 33/50) at (229, 127) on button >> nth=0
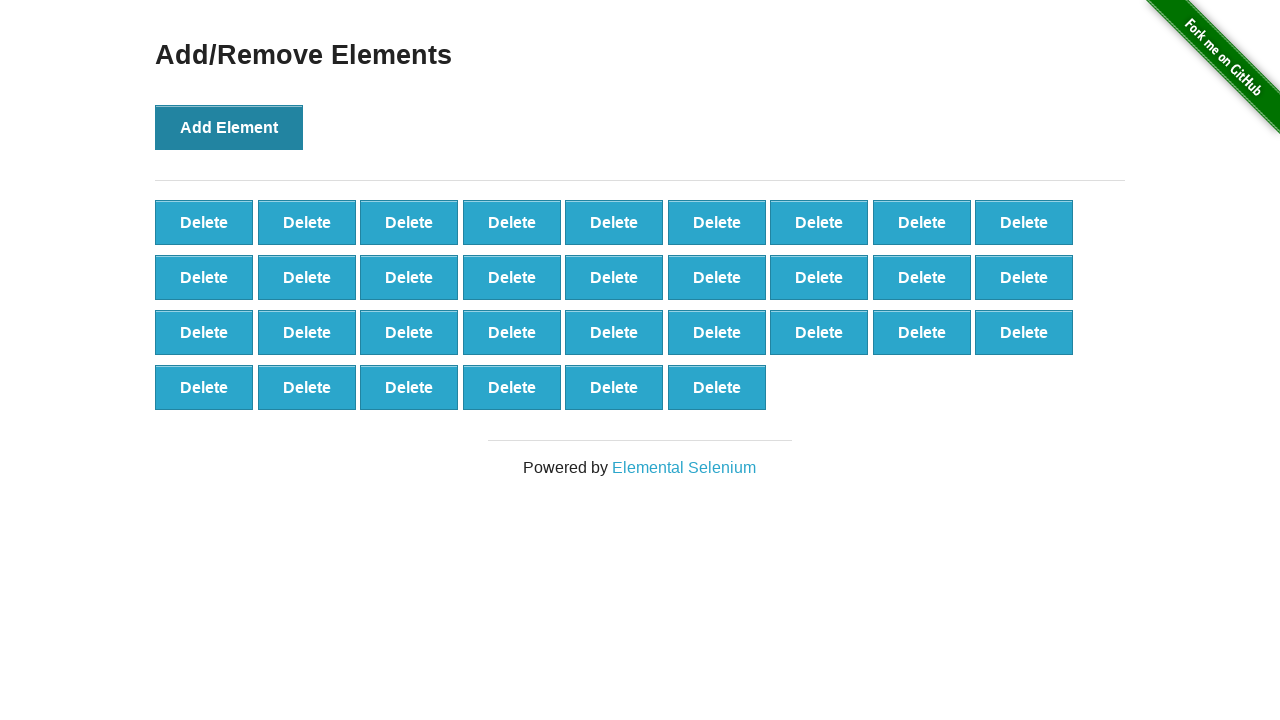

Clicked 'Add Element' button (iteration 34/50) at (229, 127) on button >> nth=0
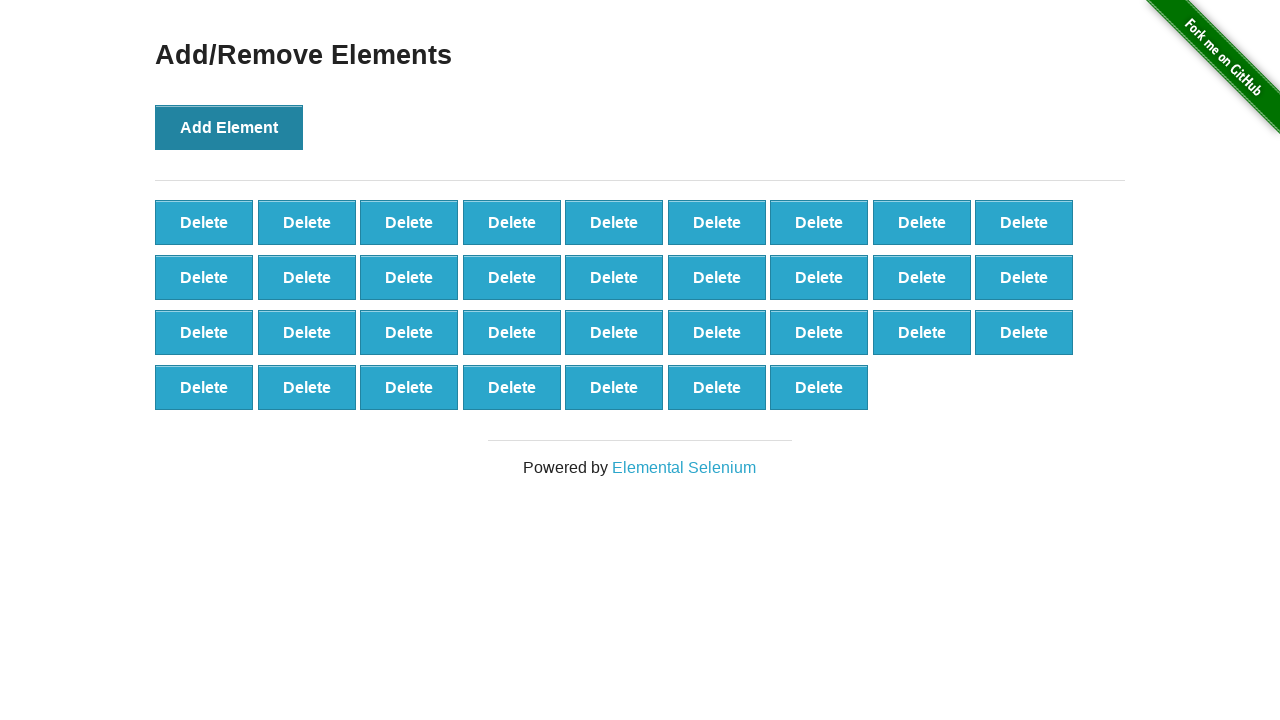

Clicked 'Add Element' button (iteration 35/50) at (229, 127) on button >> nth=0
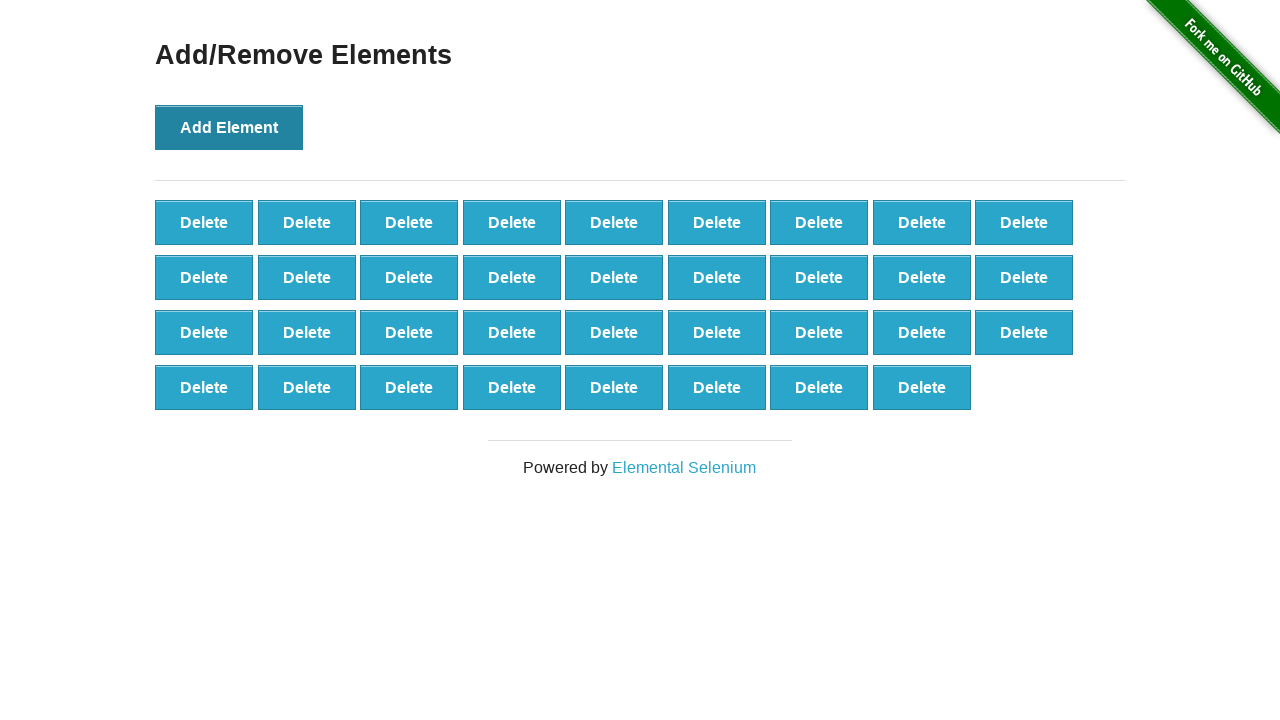

Clicked 'Add Element' button (iteration 36/50) at (229, 127) on button >> nth=0
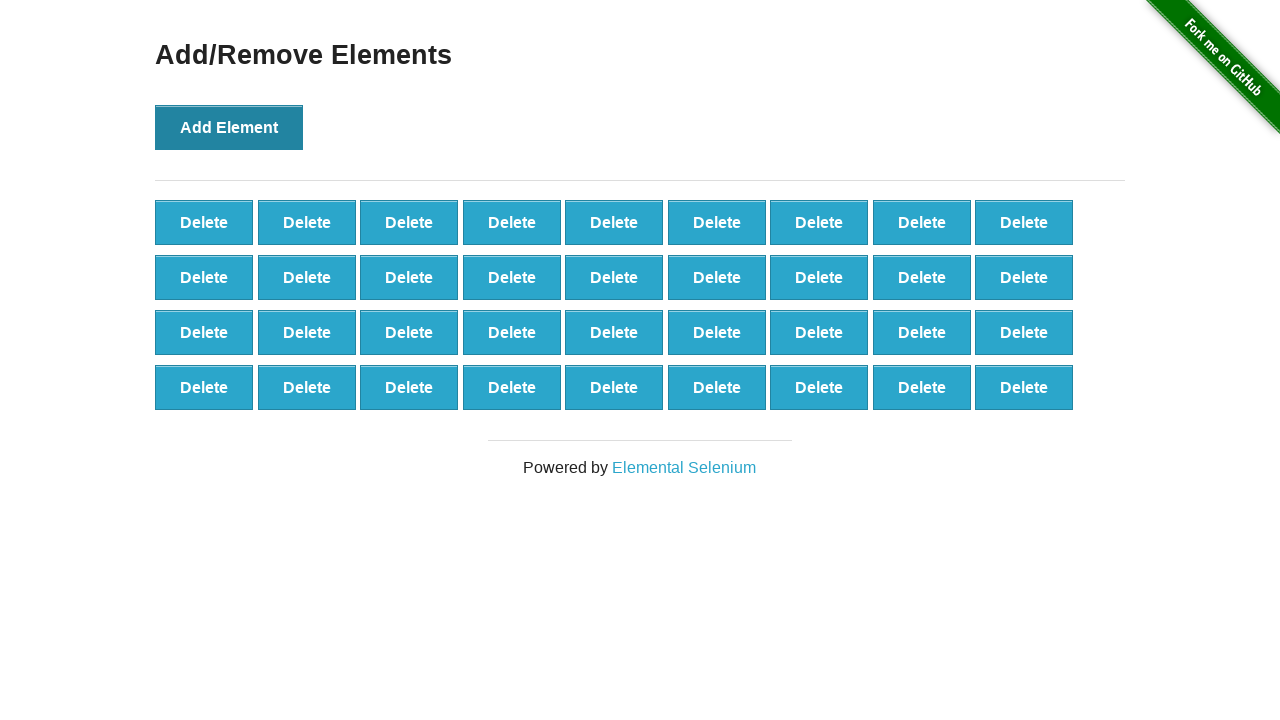

Clicked 'Add Element' button (iteration 37/50) at (229, 127) on button >> nth=0
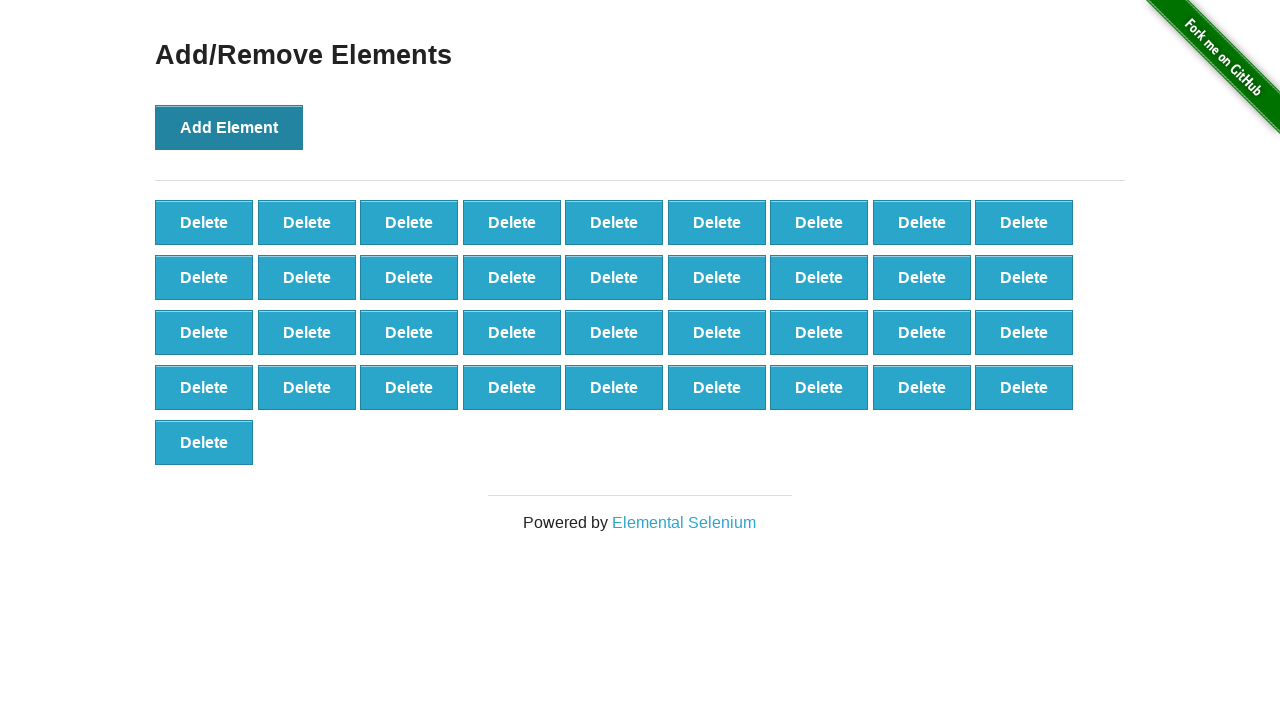

Clicked 'Add Element' button (iteration 38/50) at (229, 127) on button >> nth=0
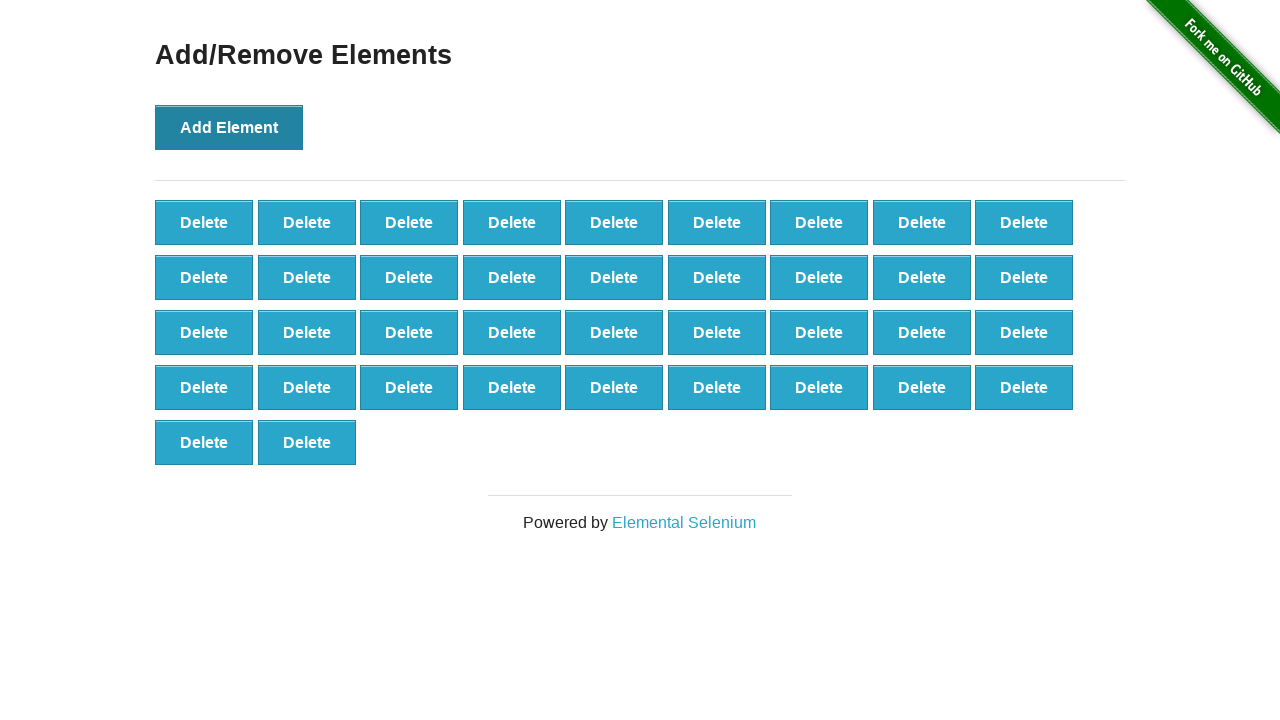

Clicked 'Add Element' button (iteration 39/50) at (229, 127) on button >> nth=0
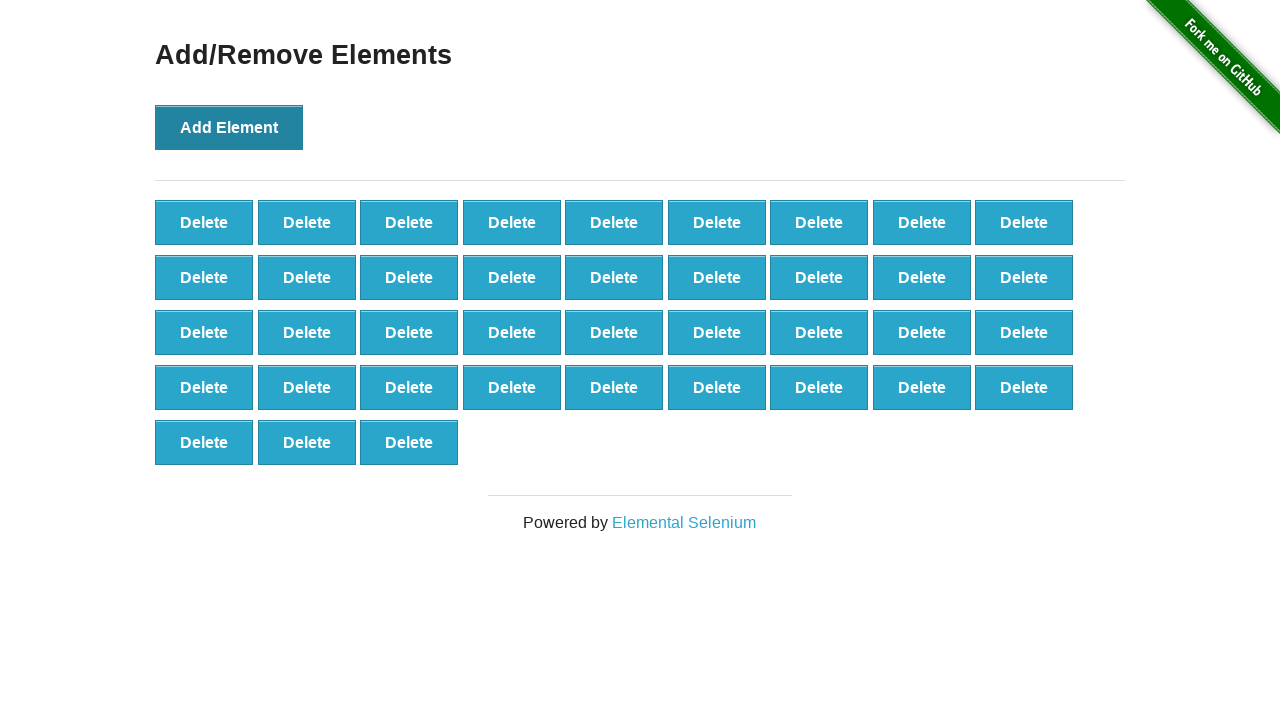

Clicked 'Add Element' button (iteration 40/50) at (229, 127) on button >> nth=0
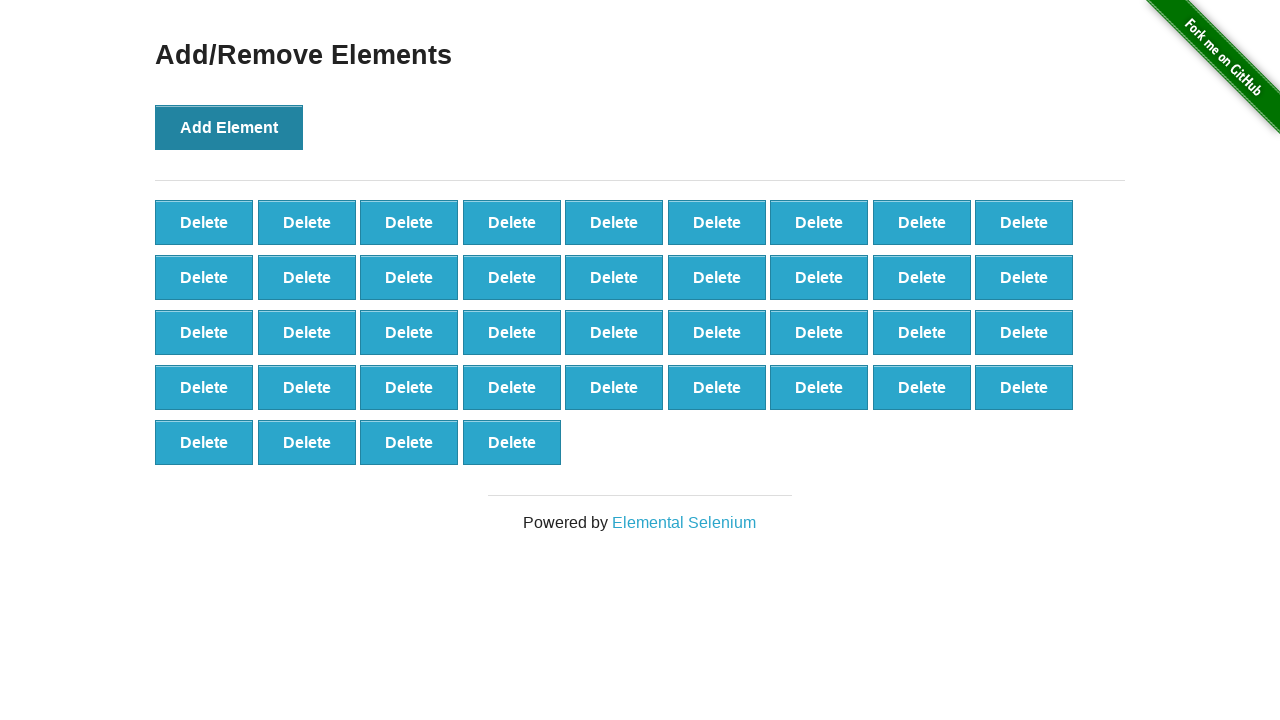

Clicked 'Add Element' button (iteration 41/50) at (229, 127) on button >> nth=0
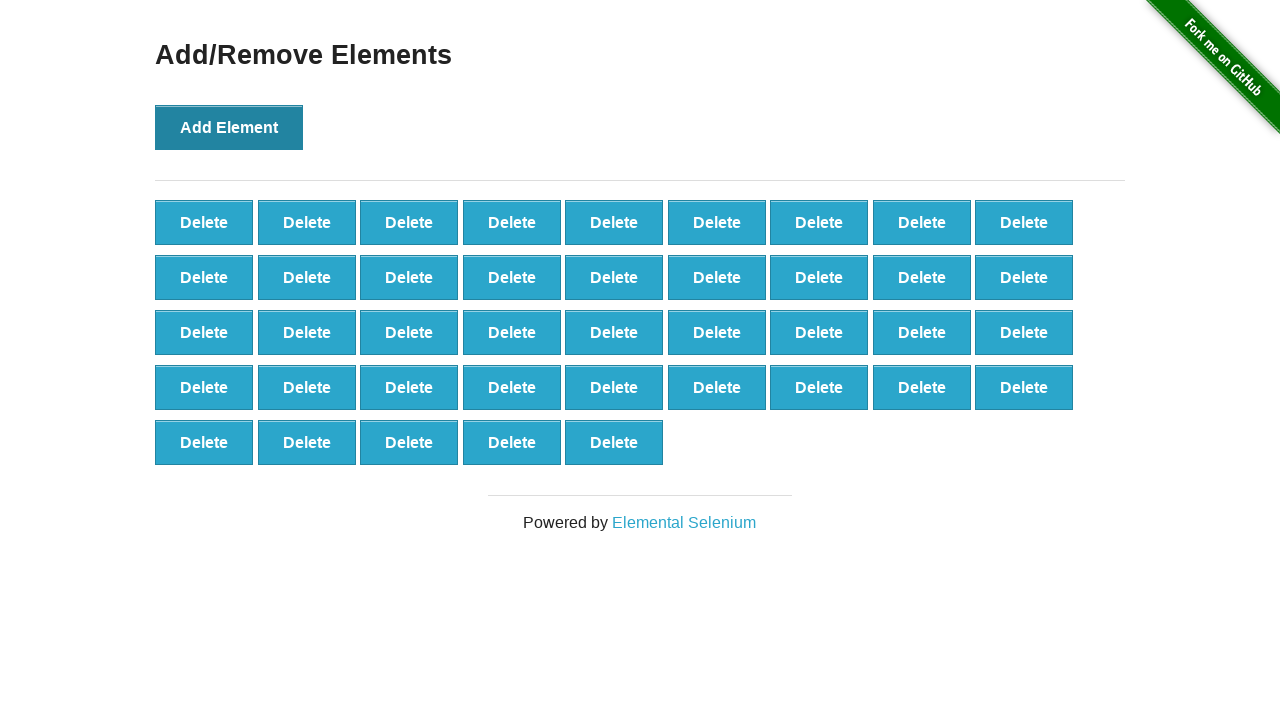

Clicked 'Add Element' button (iteration 42/50) at (229, 127) on button >> nth=0
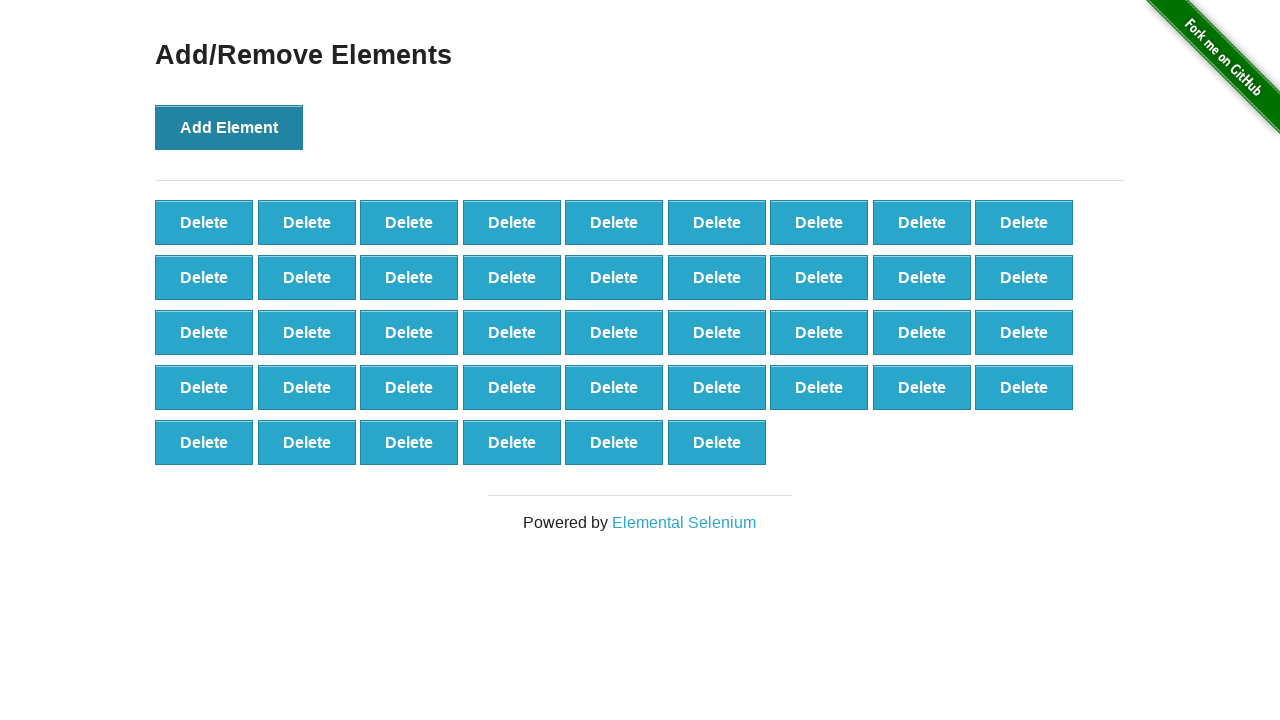

Clicked 'Add Element' button (iteration 43/50) at (229, 127) on button >> nth=0
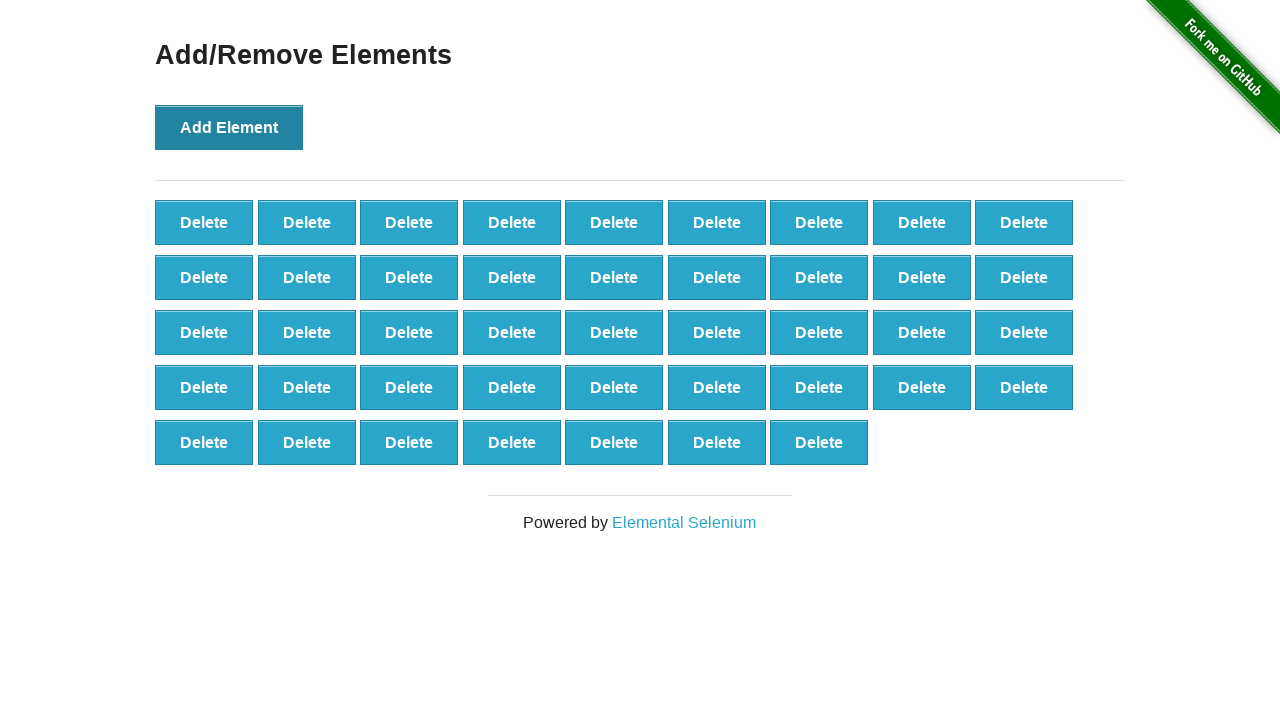

Clicked 'Add Element' button (iteration 44/50) at (229, 127) on button >> nth=0
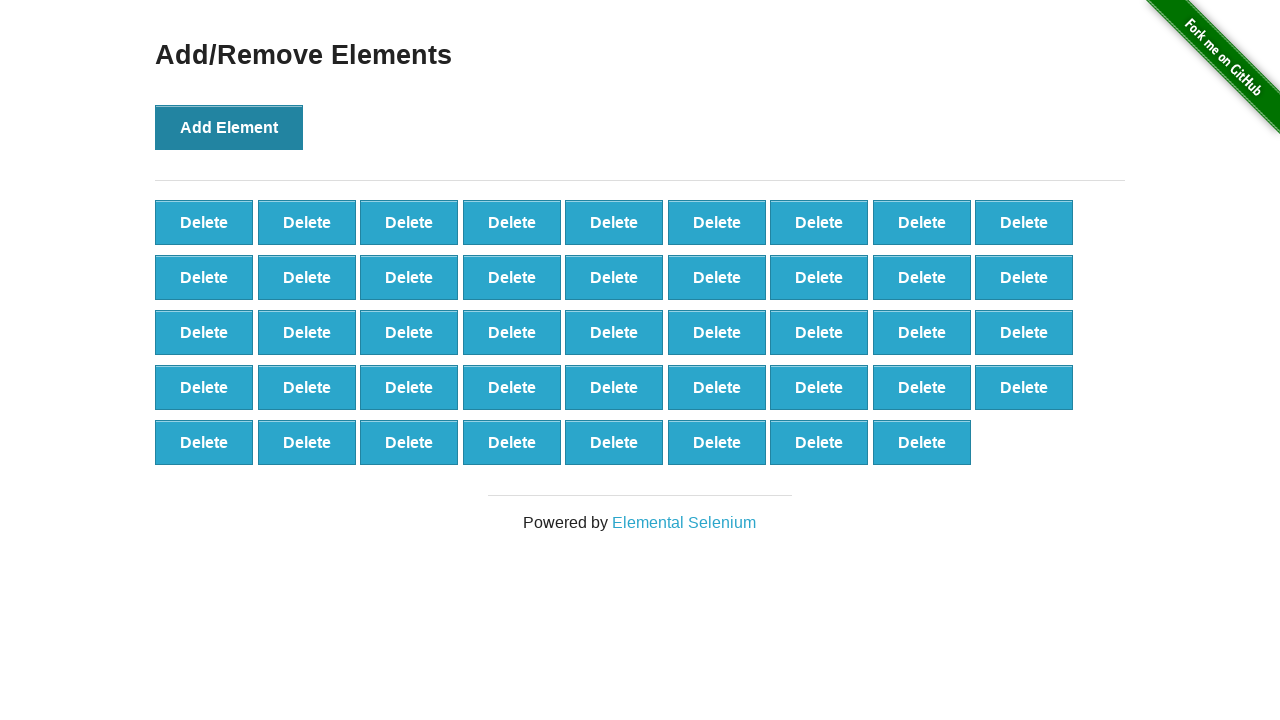

Clicked 'Add Element' button (iteration 45/50) at (229, 127) on button >> nth=0
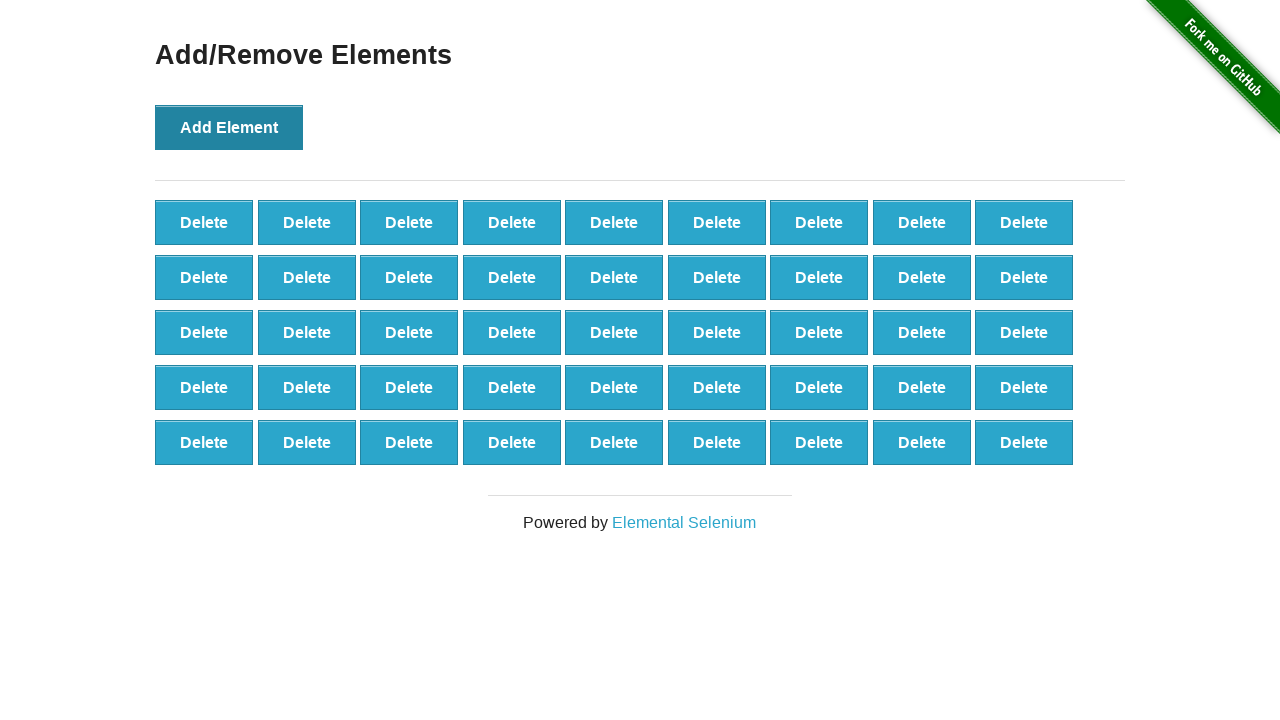

Clicked 'Add Element' button (iteration 46/50) at (229, 127) on button >> nth=0
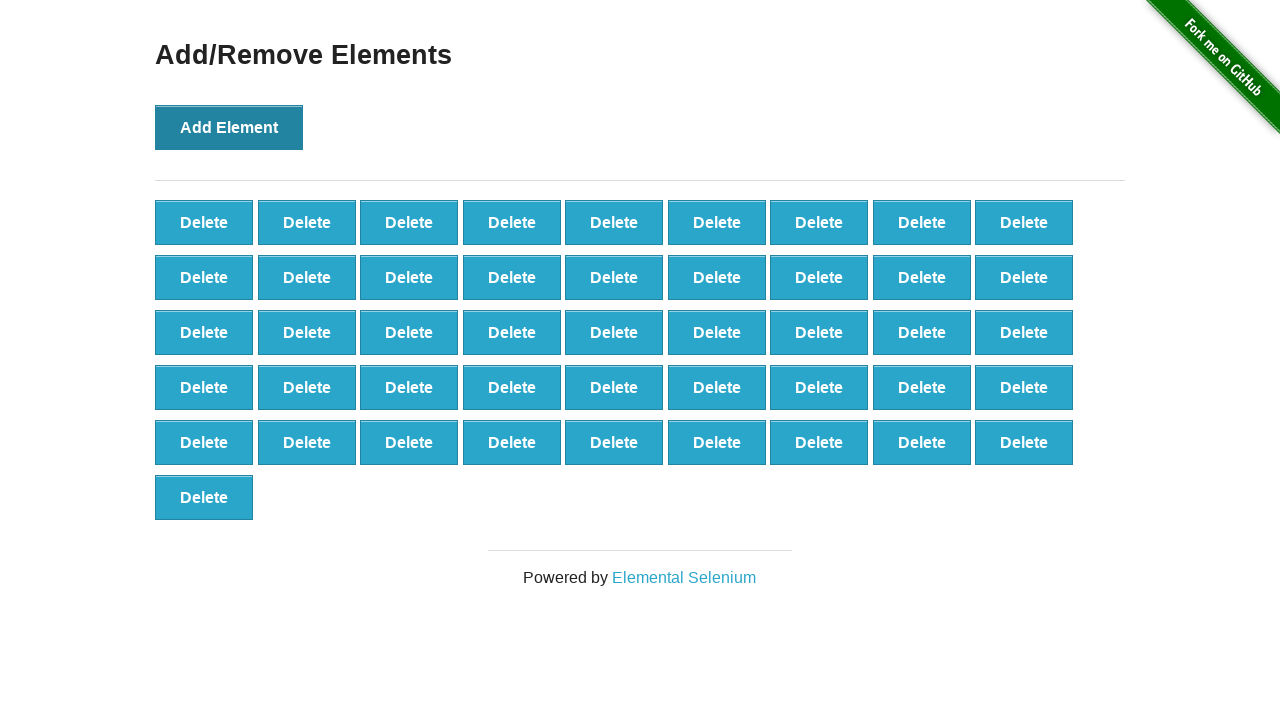

Clicked 'Add Element' button (iteration 47/50) at (229, 127) on button >> nth=0
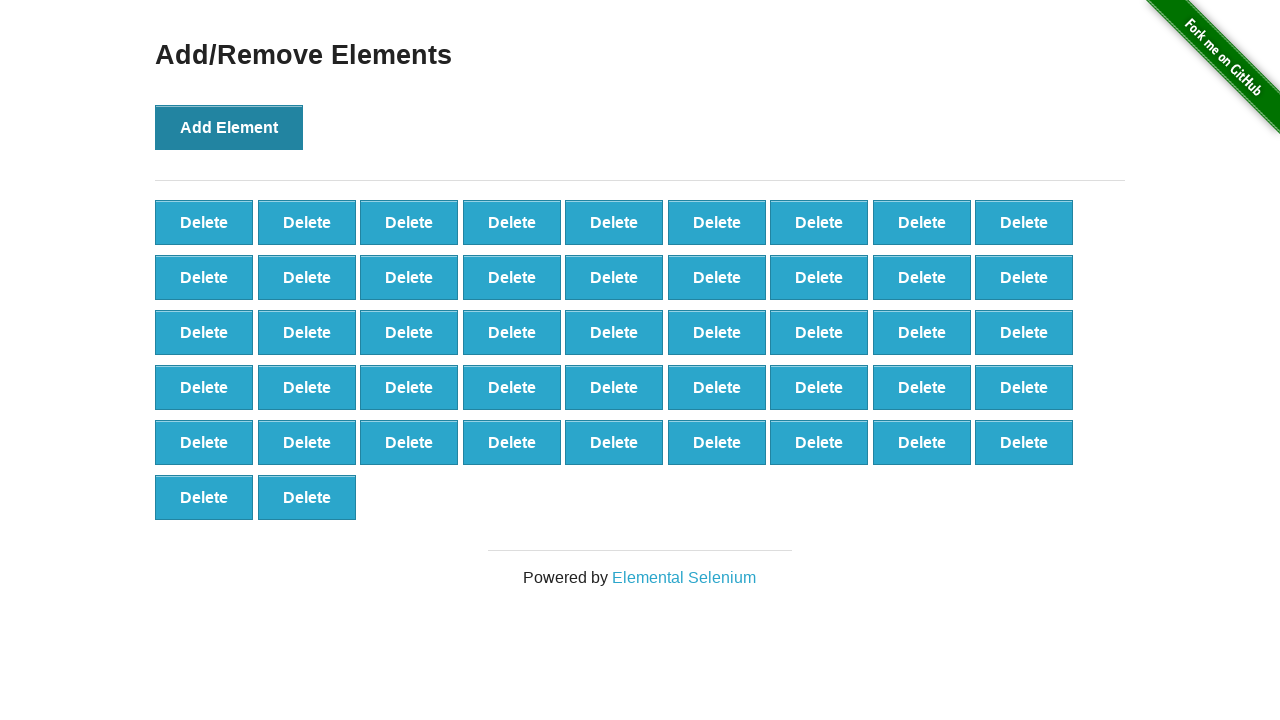

Clicked 'Add Element' button (iteration 48/50) at (229, 127) on button >> nth=0
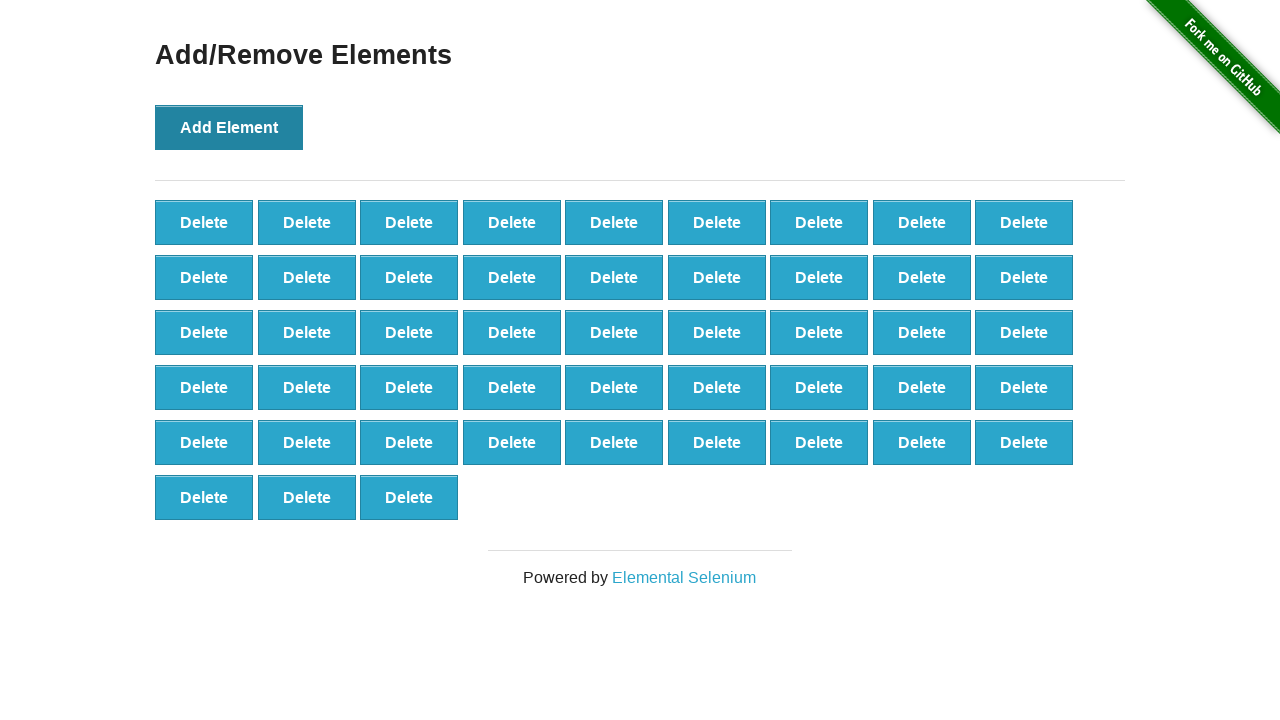

Clicked 'Add Element' button (iteration 49/50) at (229, 127) on button >> nth=0
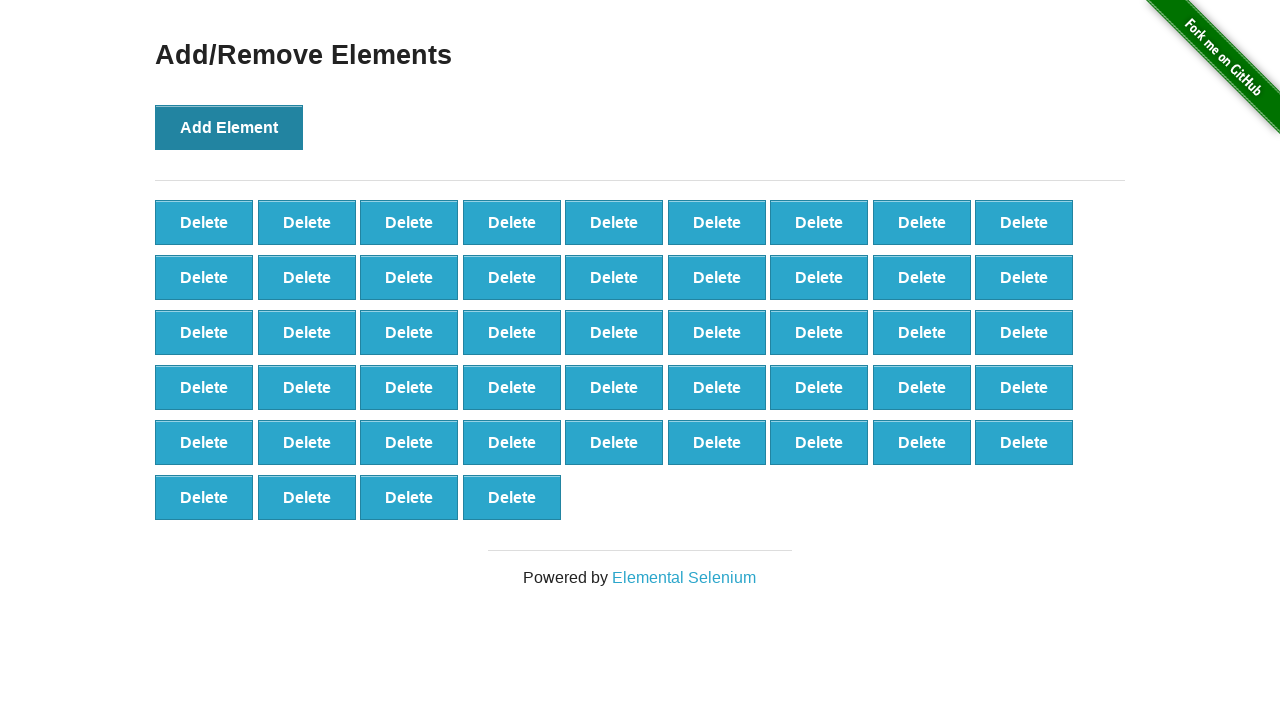

Clicked 'Add Element' button (iteration 50/50) at (229, 127) on button >> nth=0
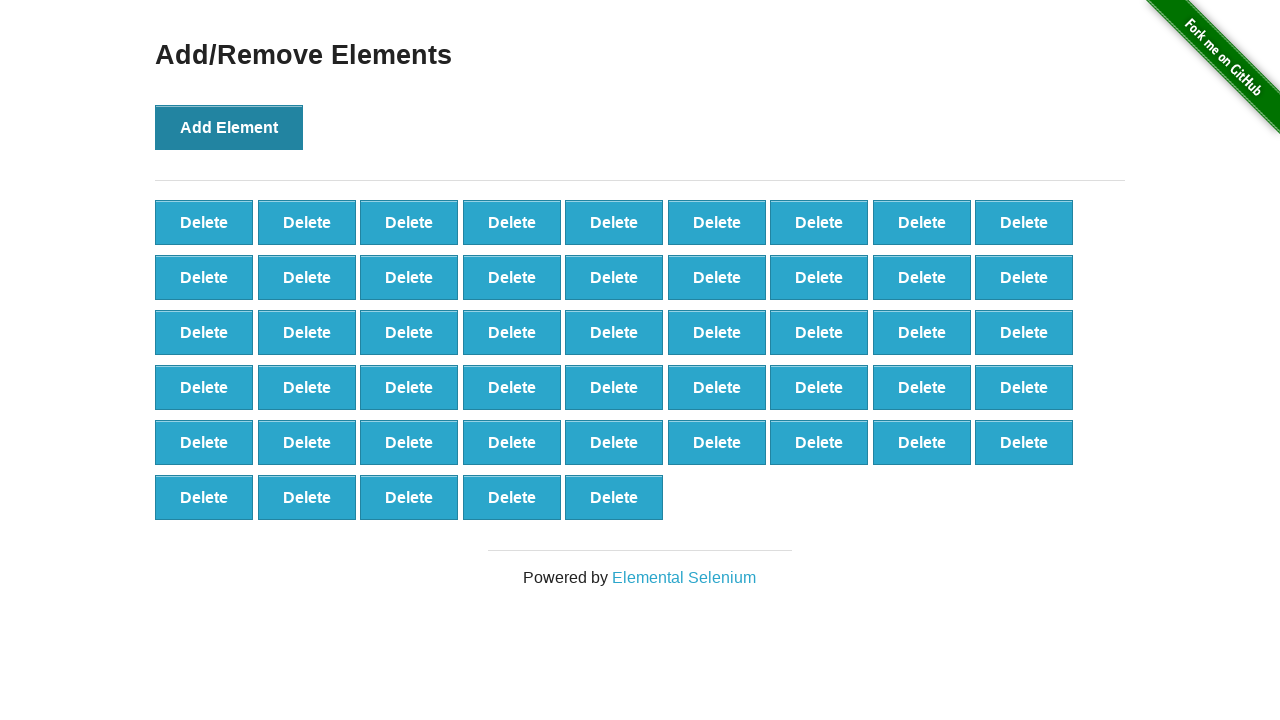

Waited for added elements to appear on page
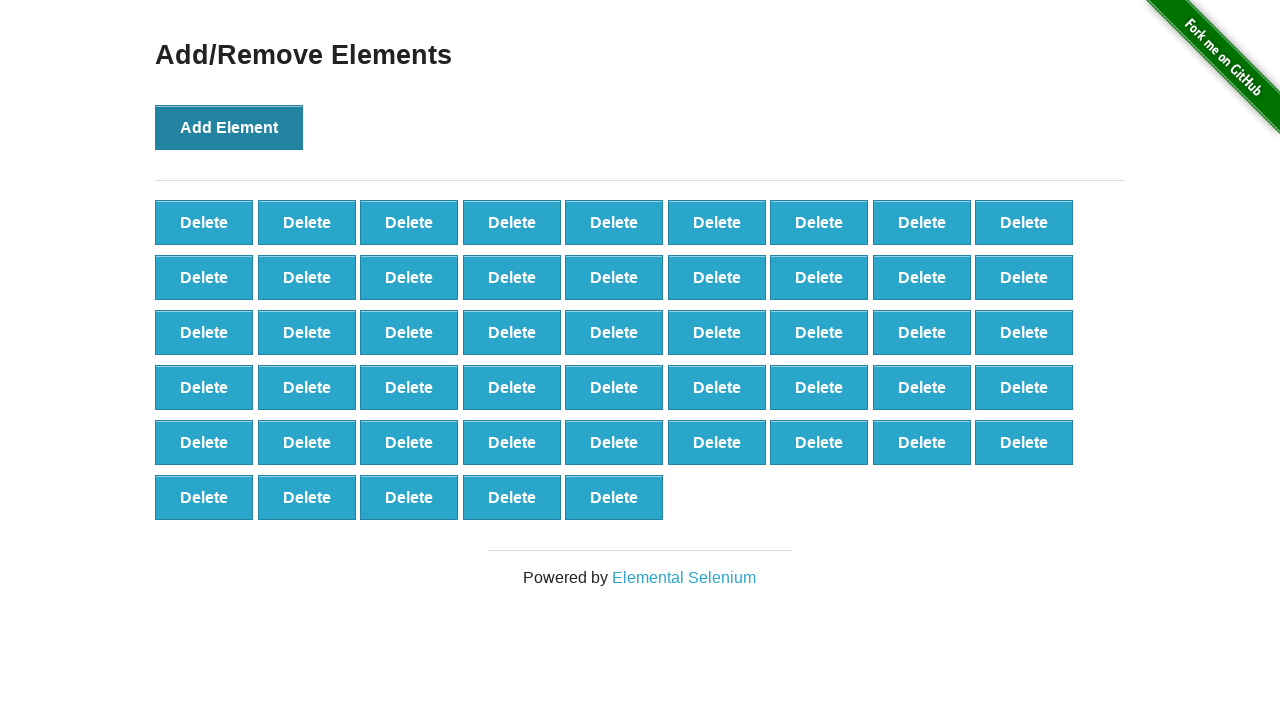

Clicked delete button to remove element (iteration 1/20) at (204, 222) on .added-manually >> nth=0
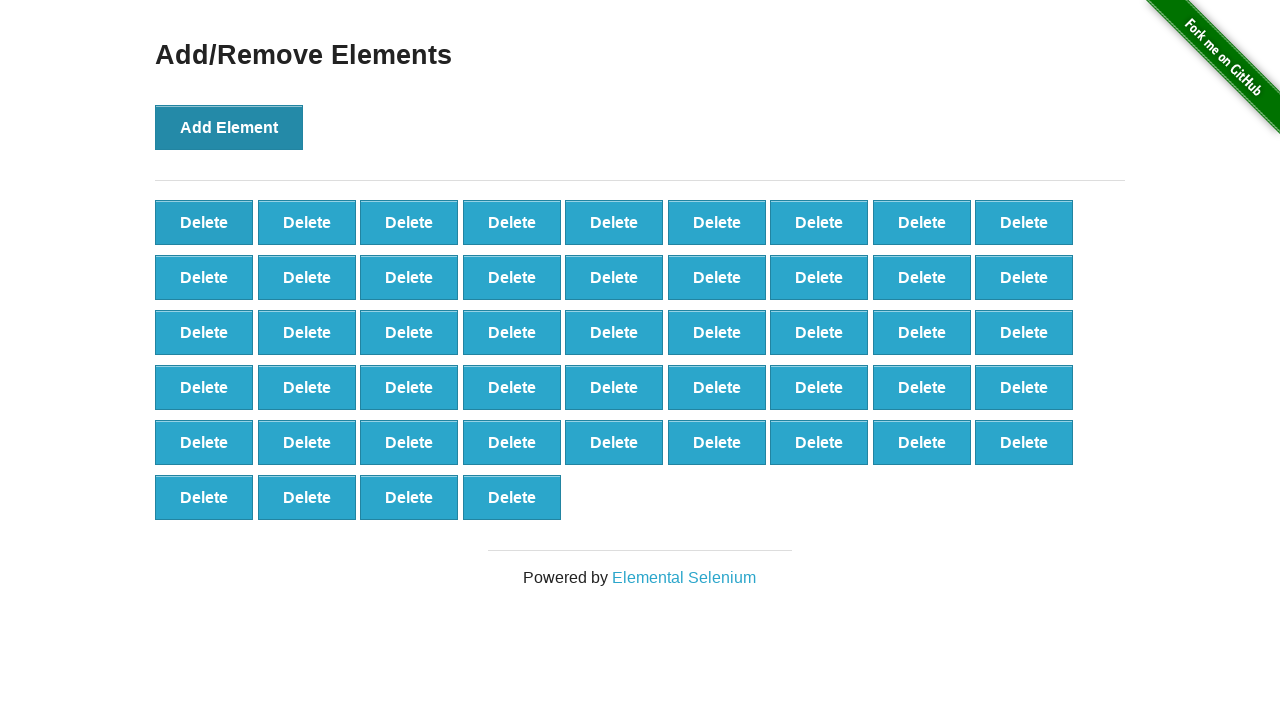

Clicked delete button to remove element (iteration 2/20) at (204, 222) on .added-manually >> nth=0
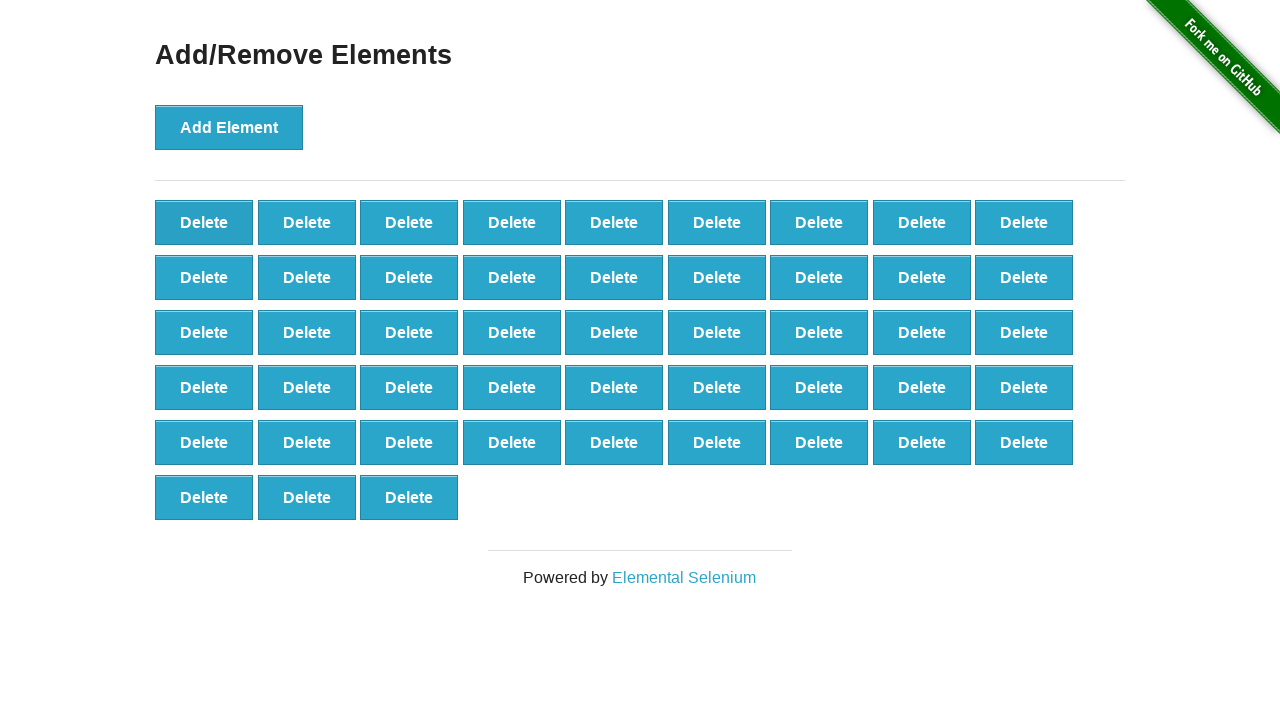

Clicked delete button to remove element (iteration 3/20) at (204, 222) on .added-manually >> nth=0
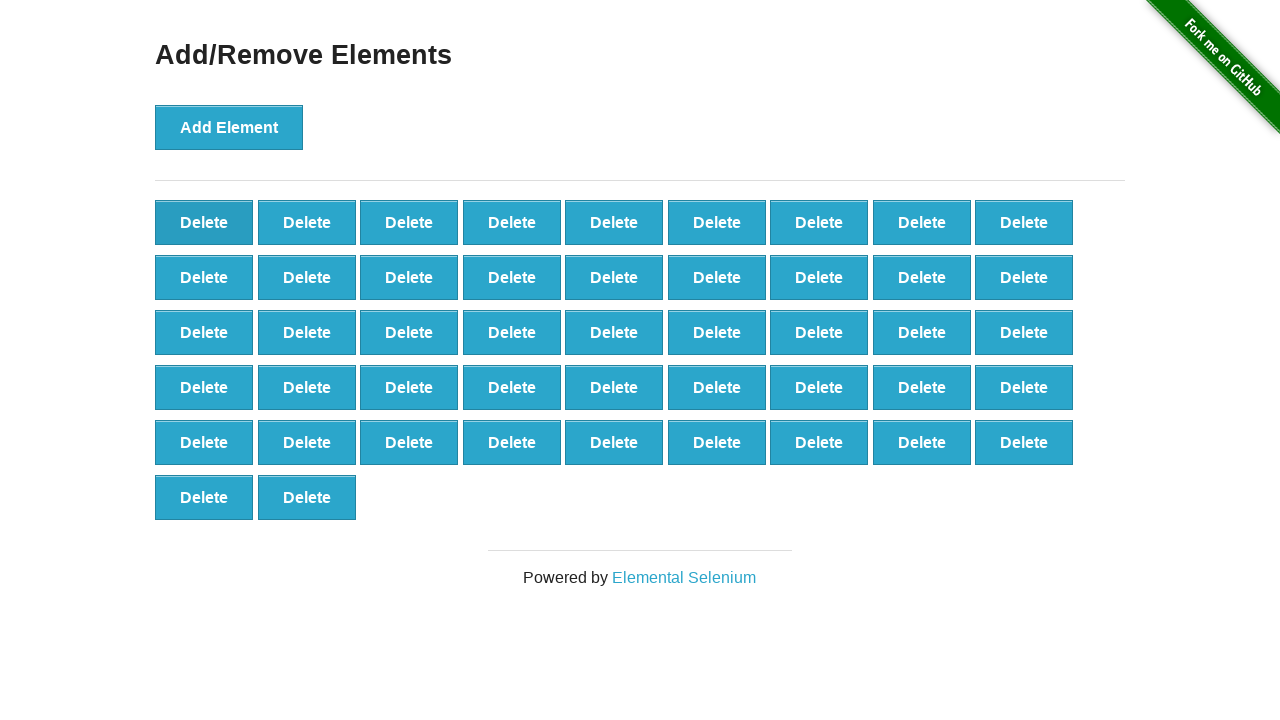

Clicked delete button to remove element (iteration 4/20) at (204, 222) on .added-manually >> nth=0
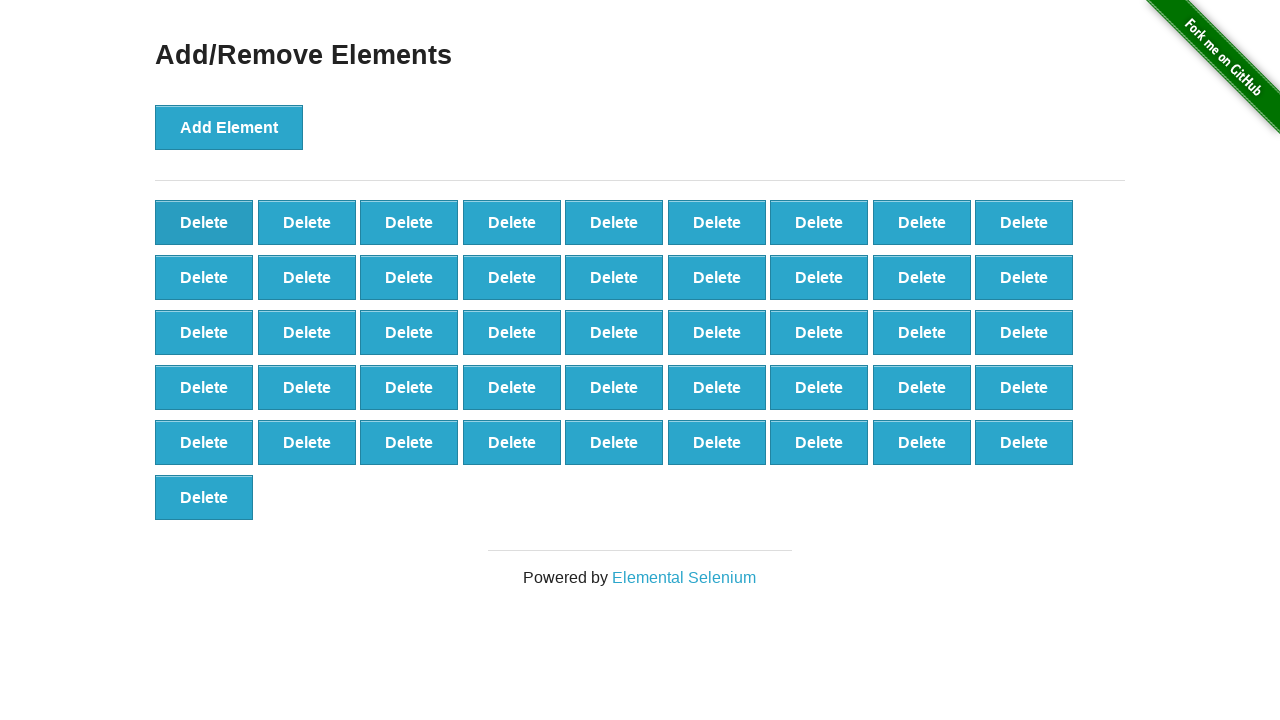

Clicked delete button to remove element (iteration 5/20) at (204, 222) on .added-manually >> nth=0
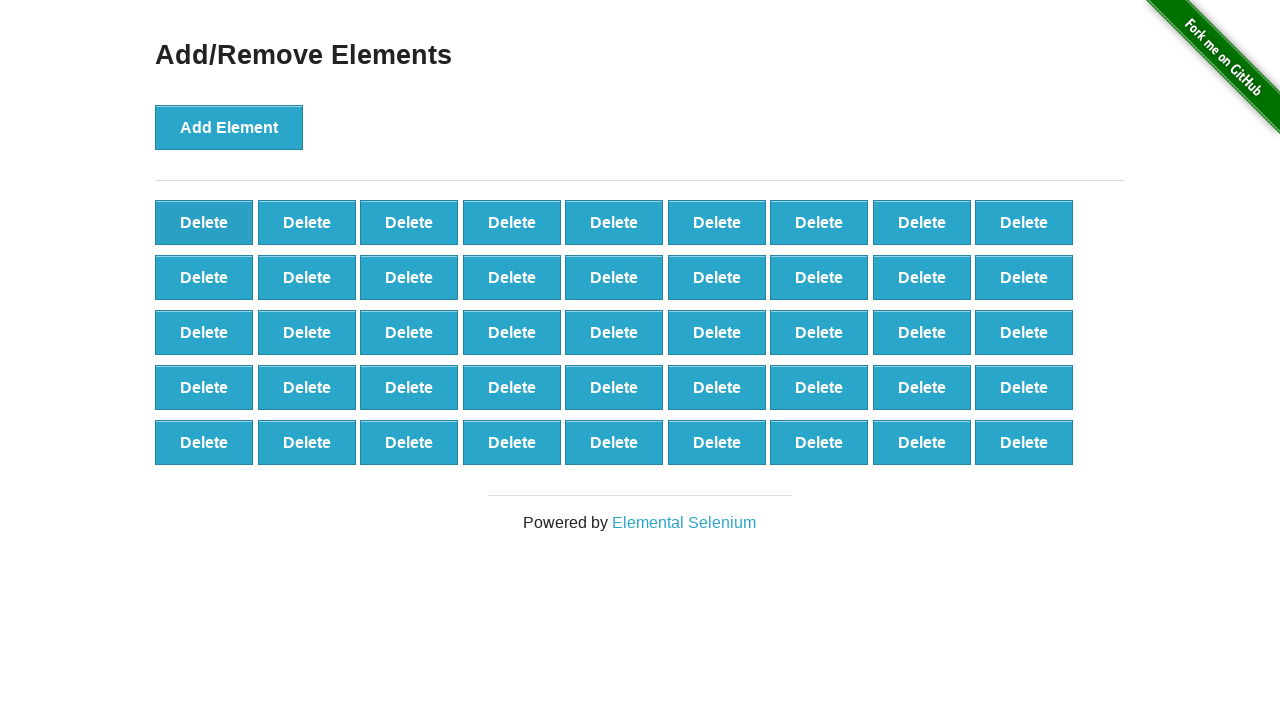

Clicked delete button to remove element (iteration 6/20) at (204, 222) on .added-manually >> nth=0
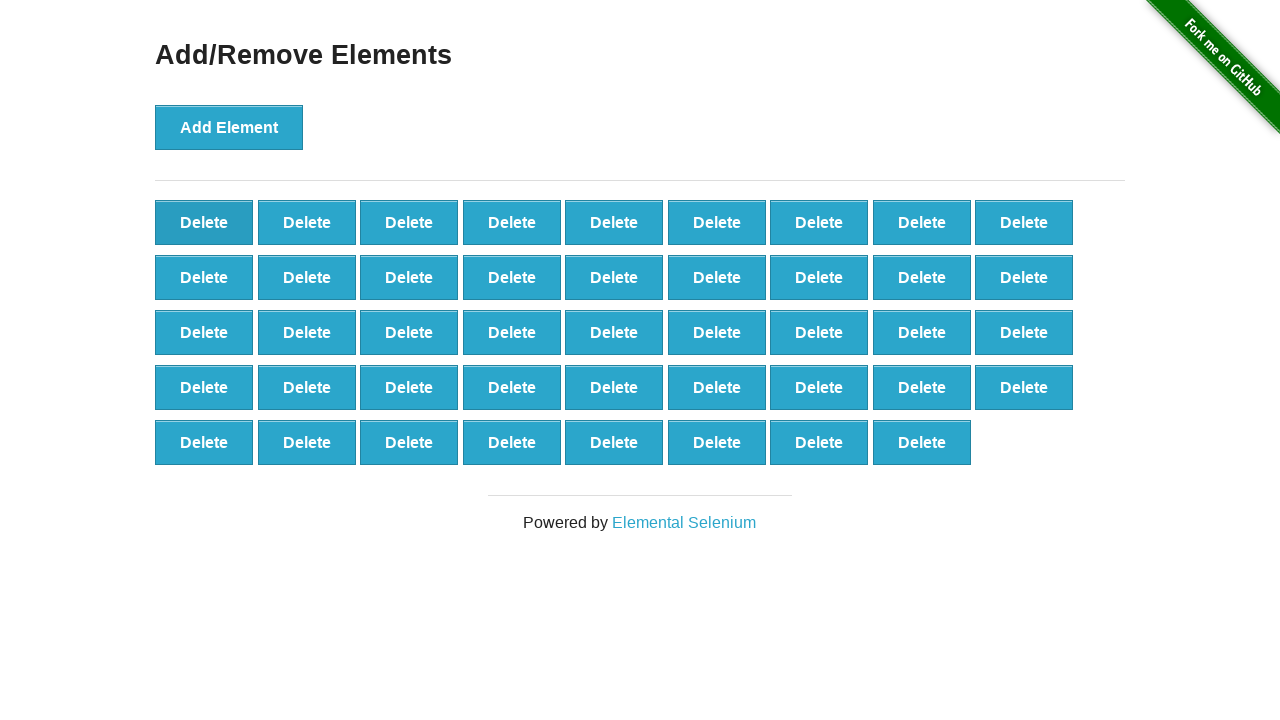

Clicked delete button to remove element (iteration 7/20) at (204, 222) on .added-manually >> nth=0
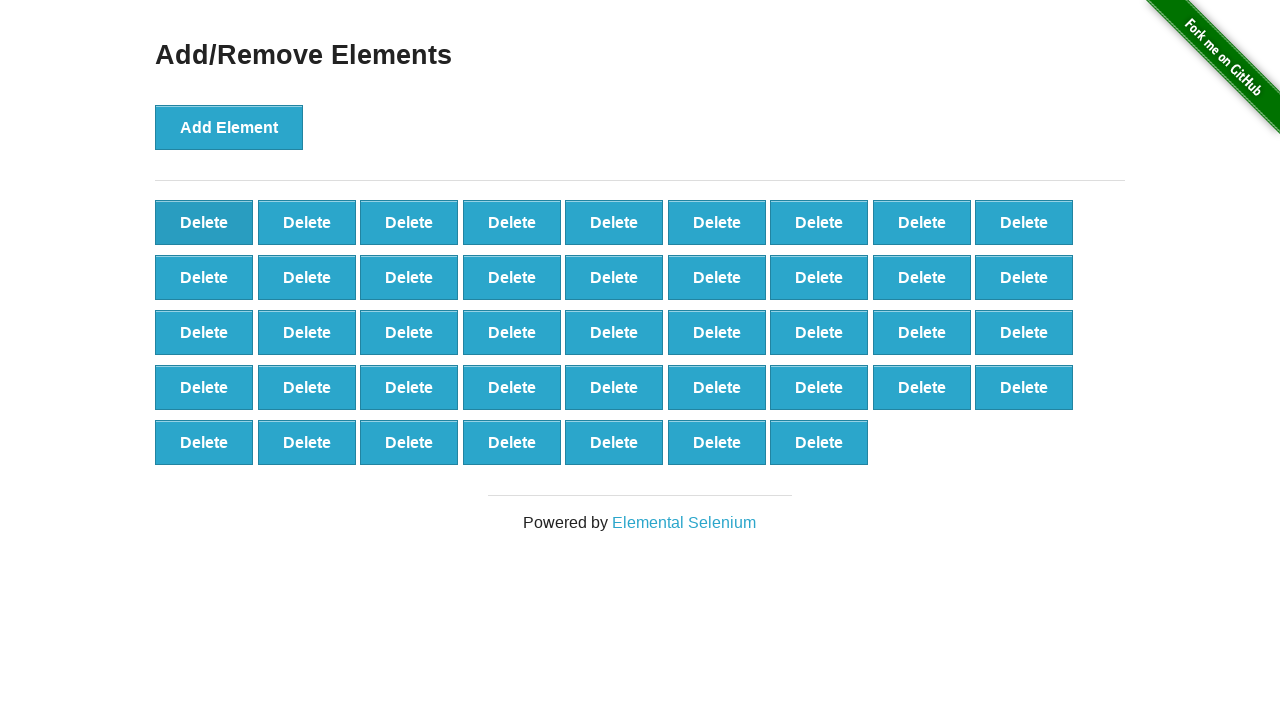

Clicked delete button to remove element (iteration 8/20) at (204, 222) on .added-manually >> nth=0
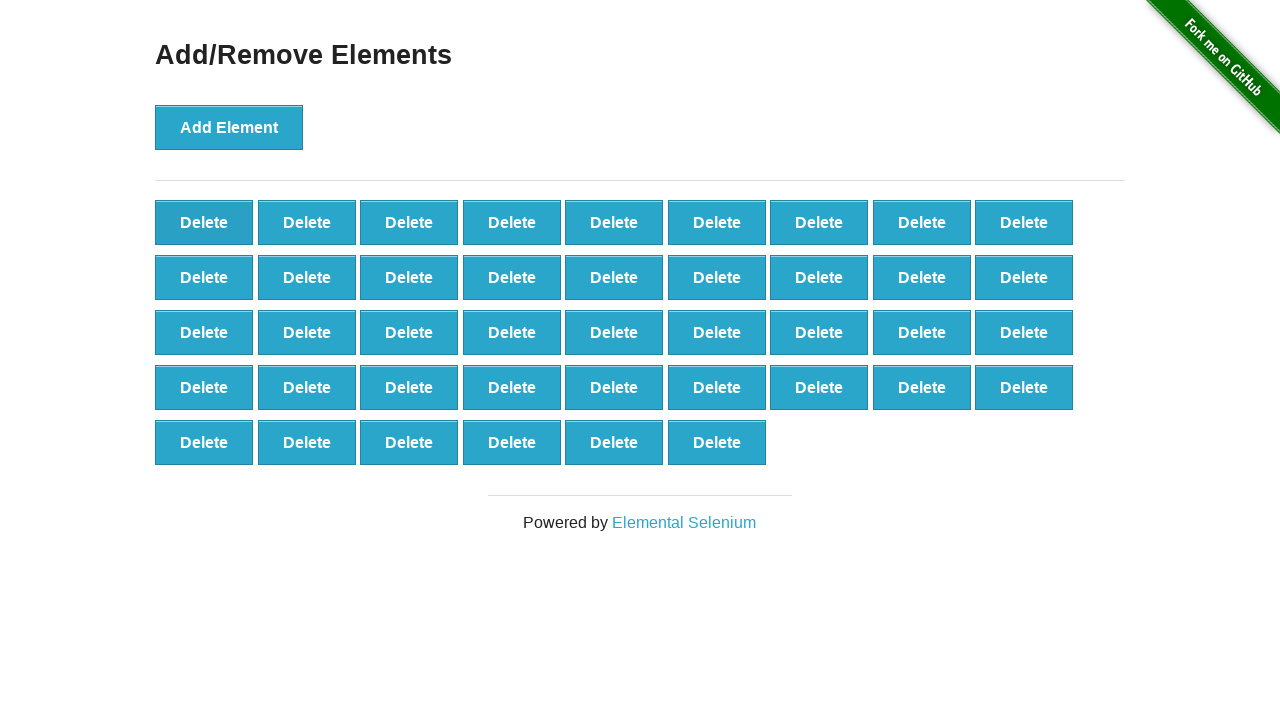

Clicked delete button to remove element (iteration 9/20) at (204, 222) on .added-manually >> nth=0
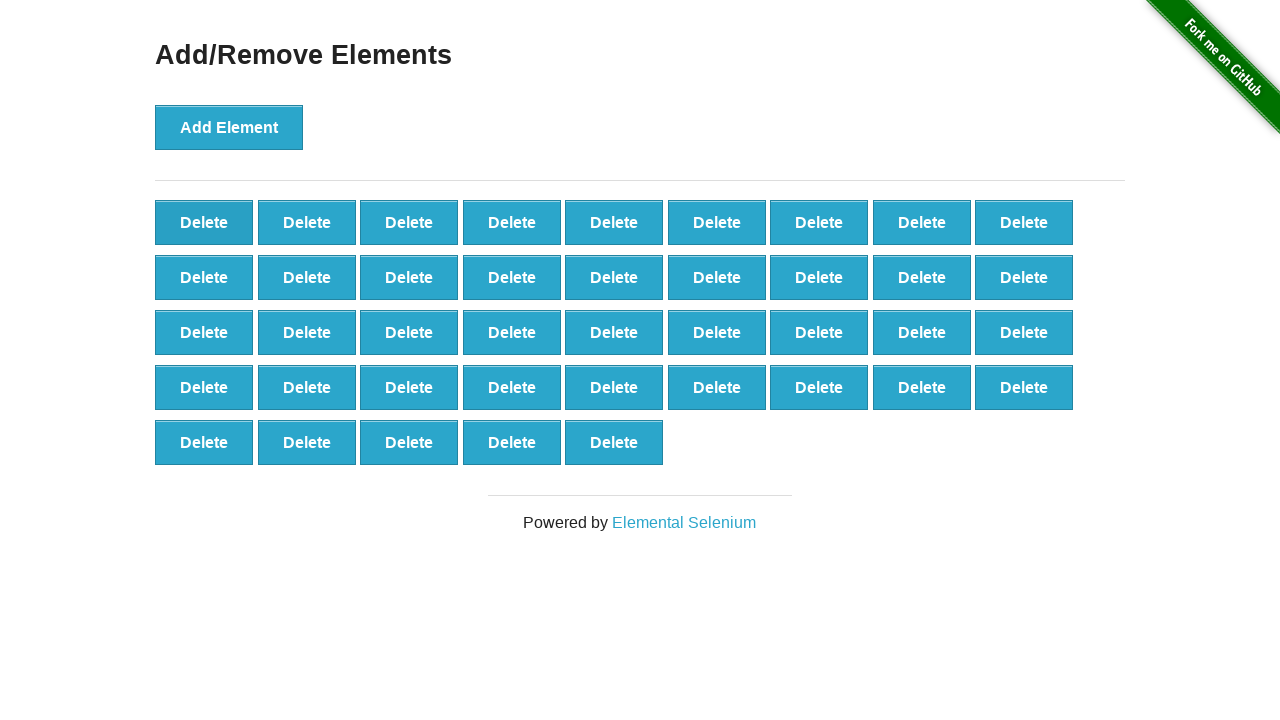

Clicked delete button to remove element (iteration 10/20) at (204, 222) on .added-manually >> nth=0
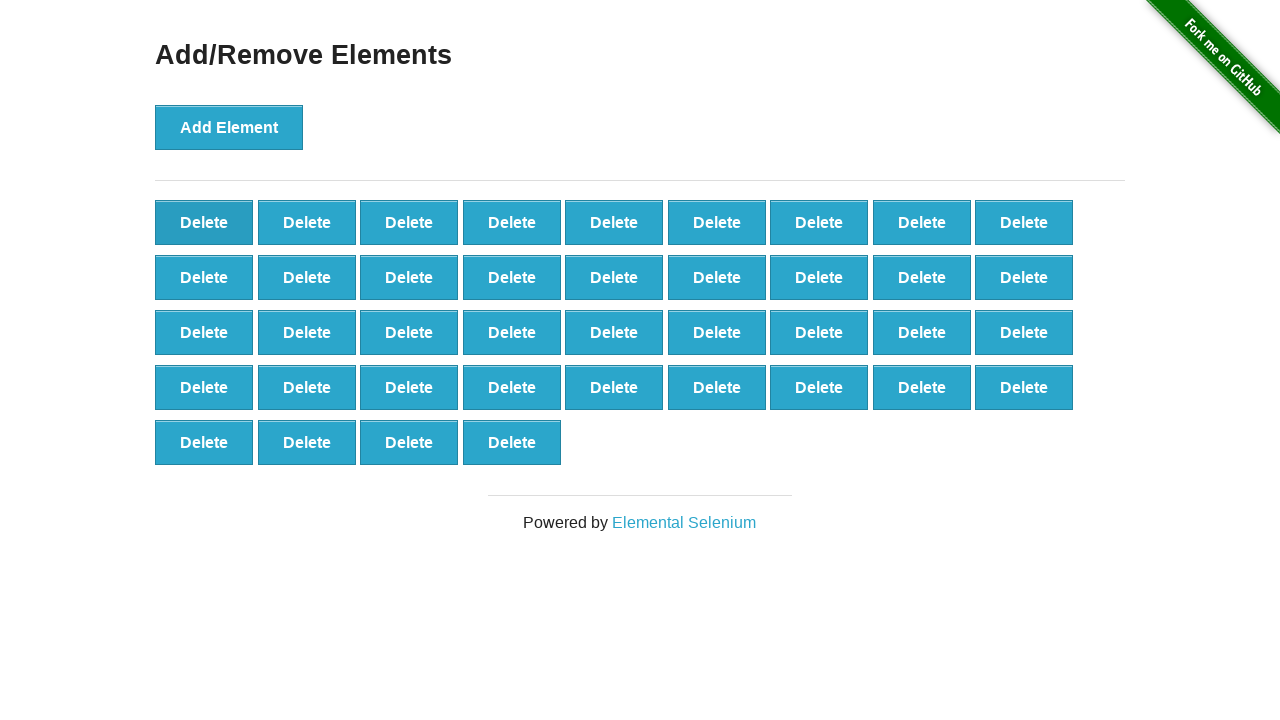

Clicked delete button to remove element (iteration 11/20) at (204, 222) on .added-manually >> nth=0
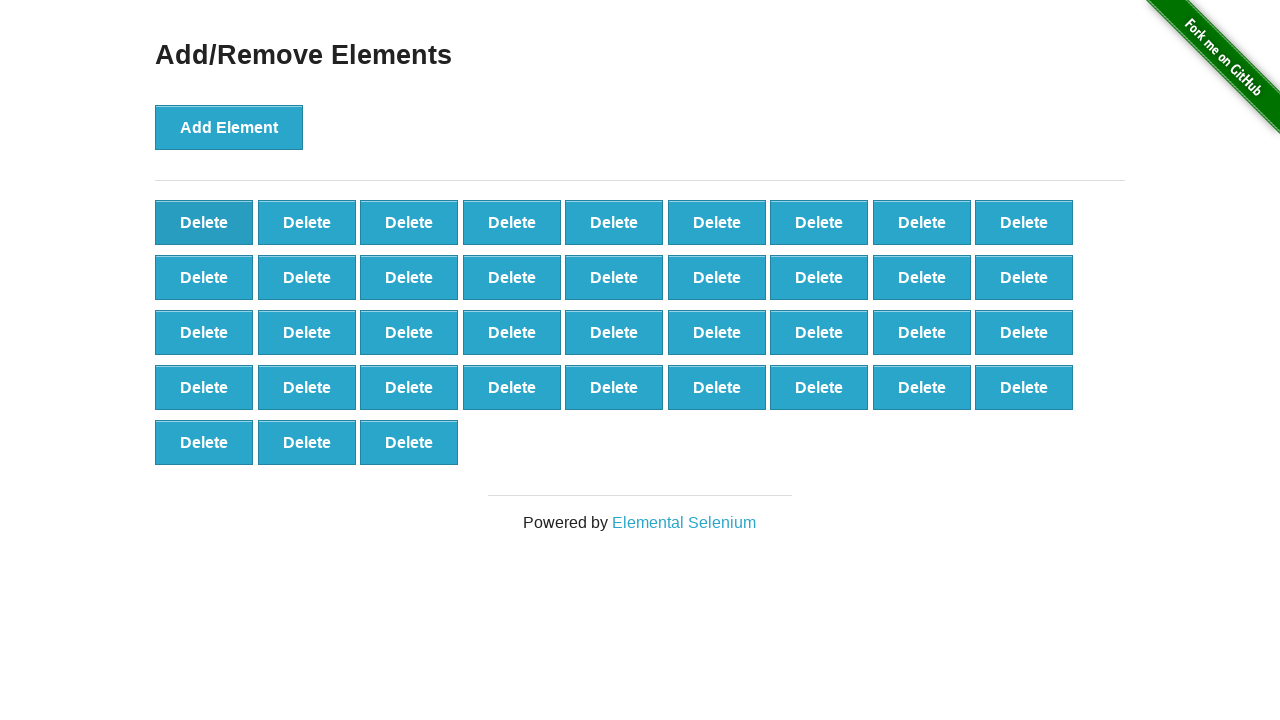

Clicked delete button to remove element (iteration 12/20) at (204, 222) on .added-manually >> nth=0
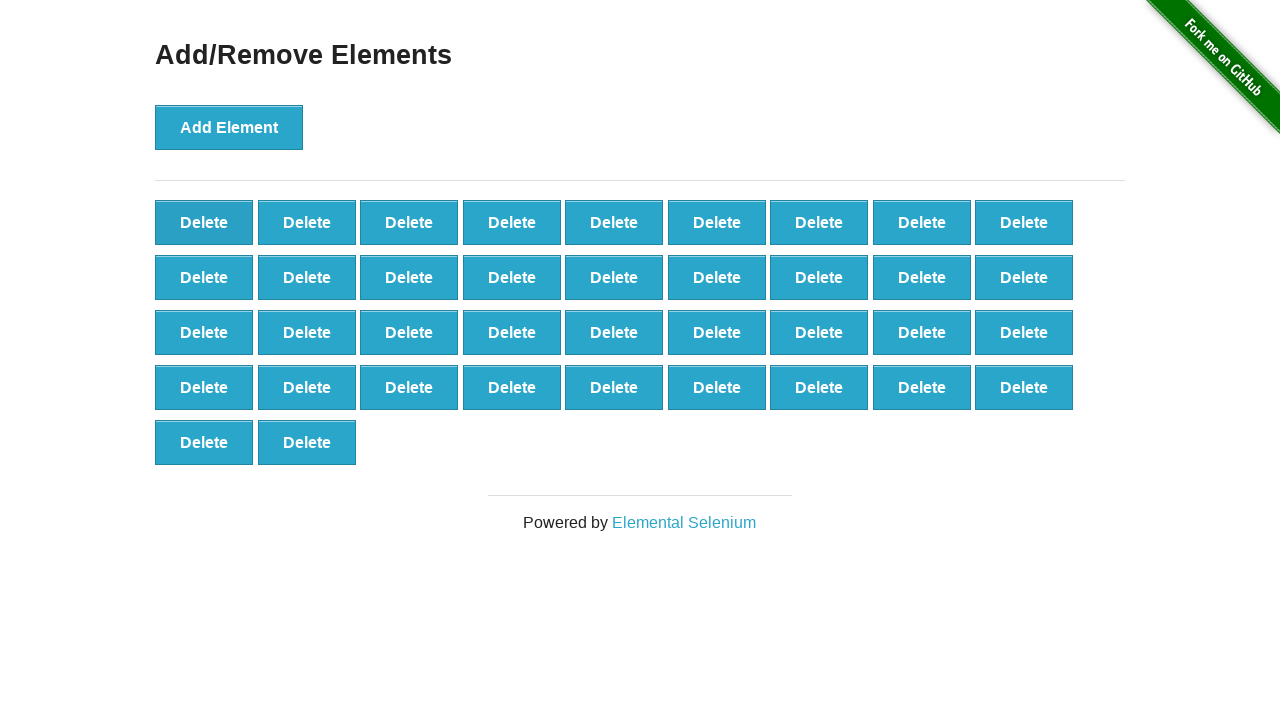

Clicked delete button to remove element (iteration 13/20) at (204, 222) on .added-manually >> nth=0
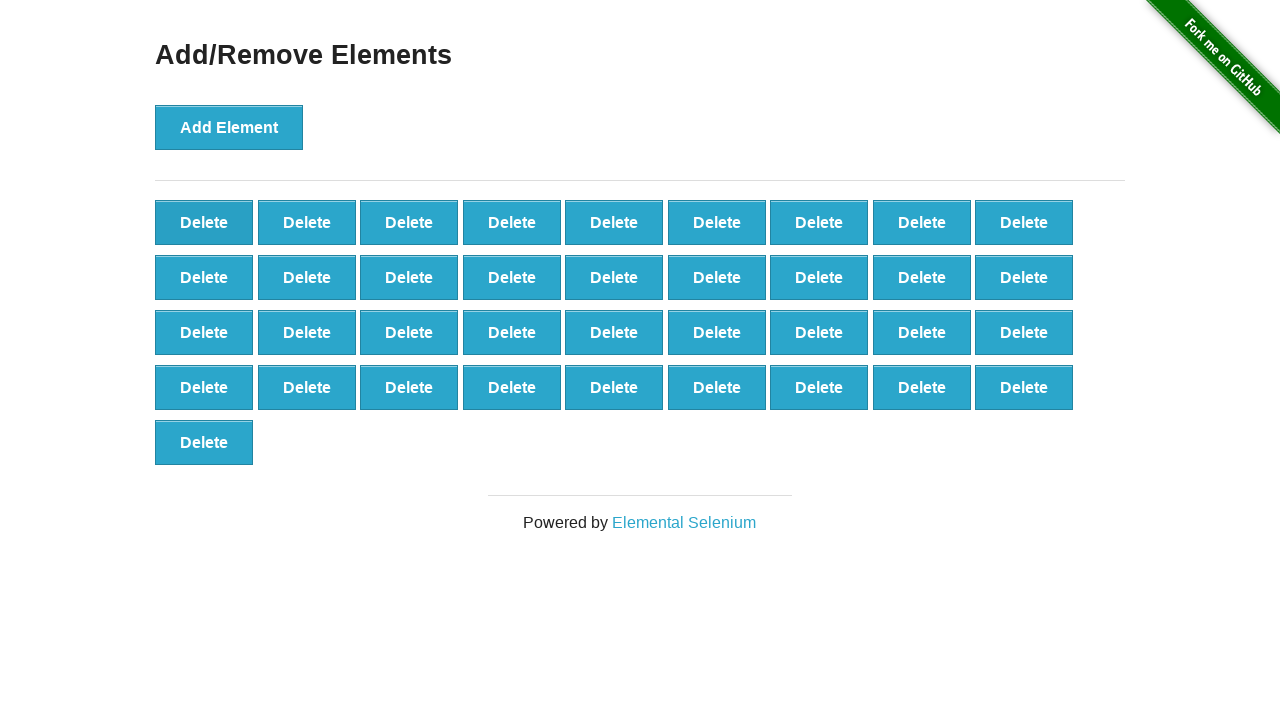

Clicked delete button to remove element (iteration 14/20) at (204, 222) on .added-manually >> nth=0
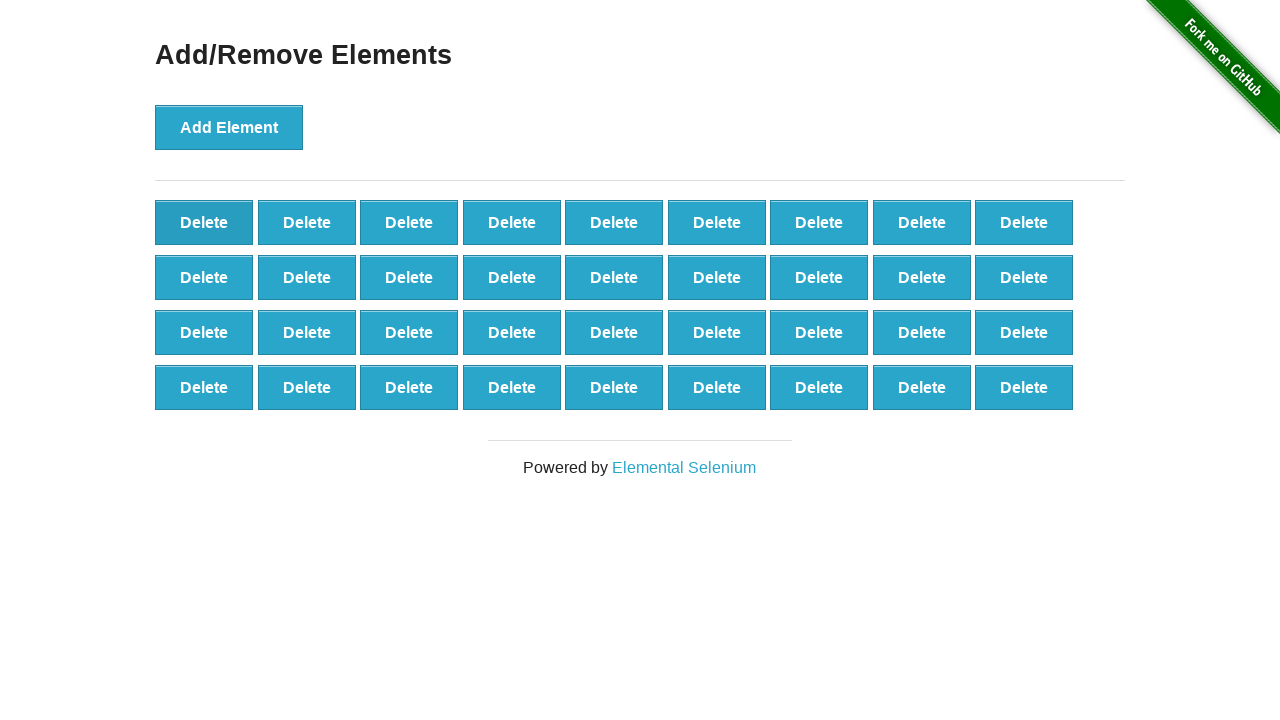

Clicked delete button to remove element (iteration 15/20) at (204, 222) on .added-manually >> nth=0
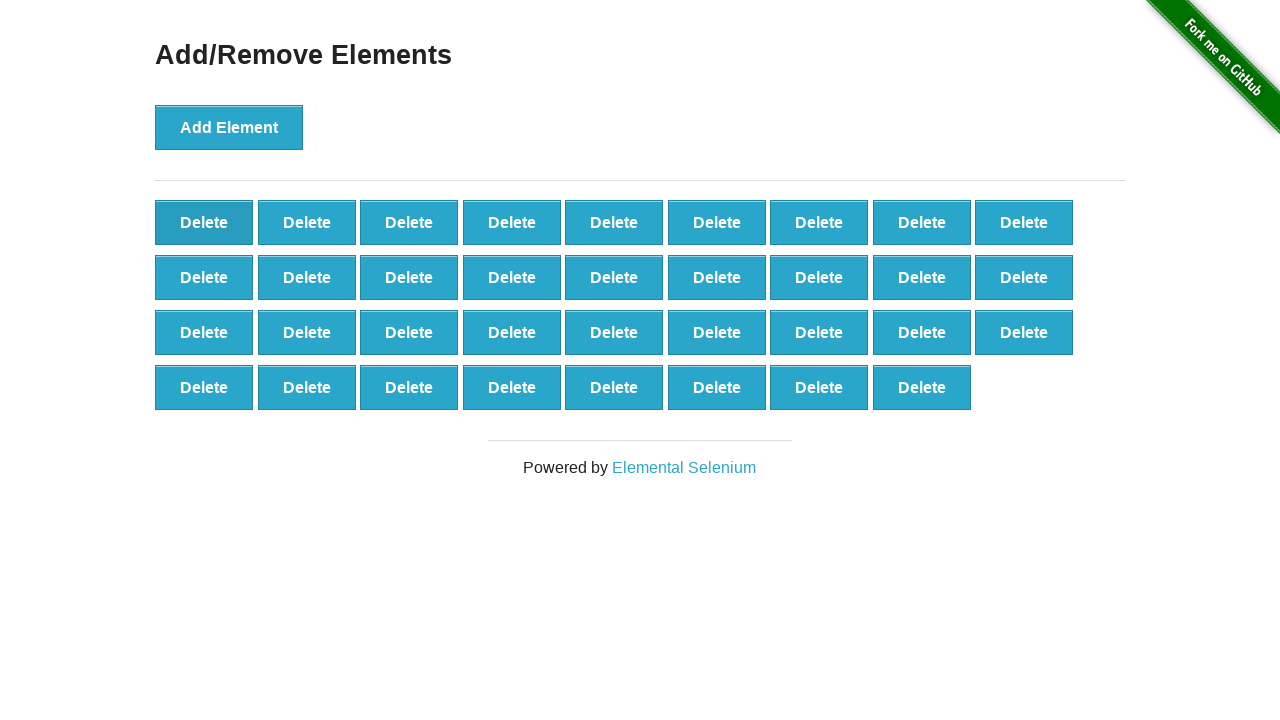

Clicked delete button to remove element (iteration 16/20) at (204, 222) on .added-manually >> nth=0
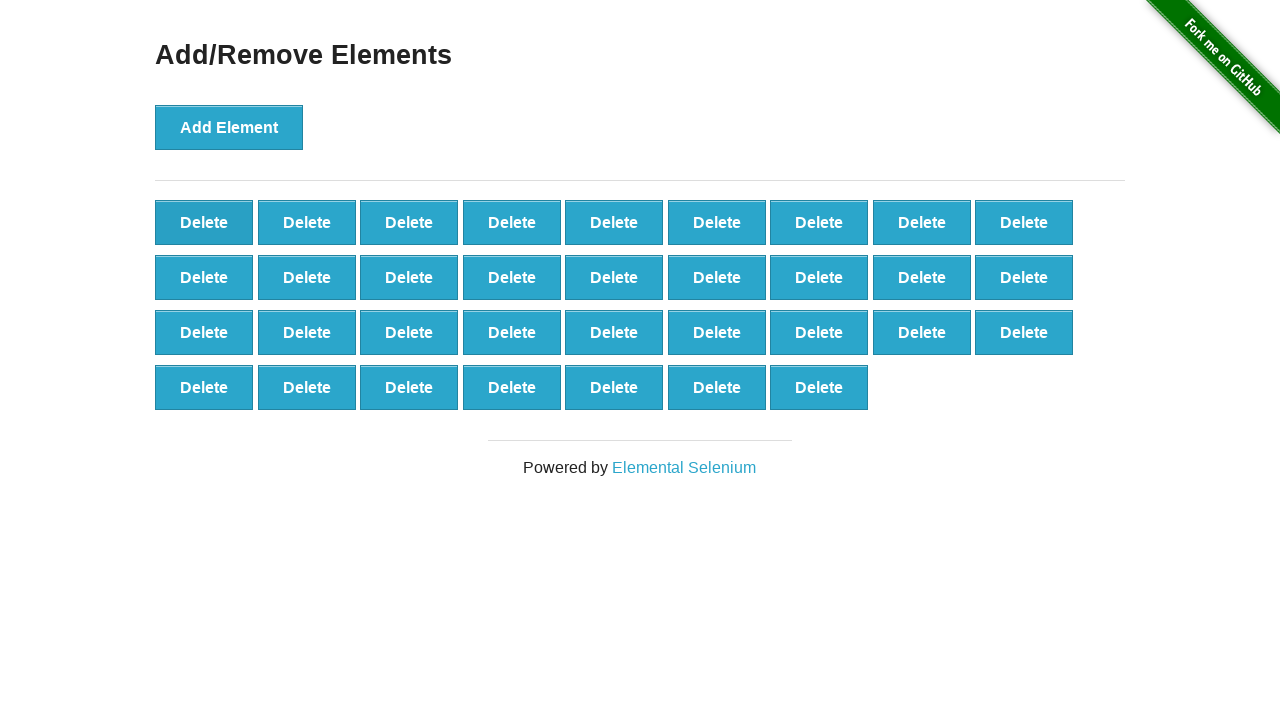

Clicked delete button to remove element (iteration 17/20) at (204, 222) on .added-manually >> nth=0
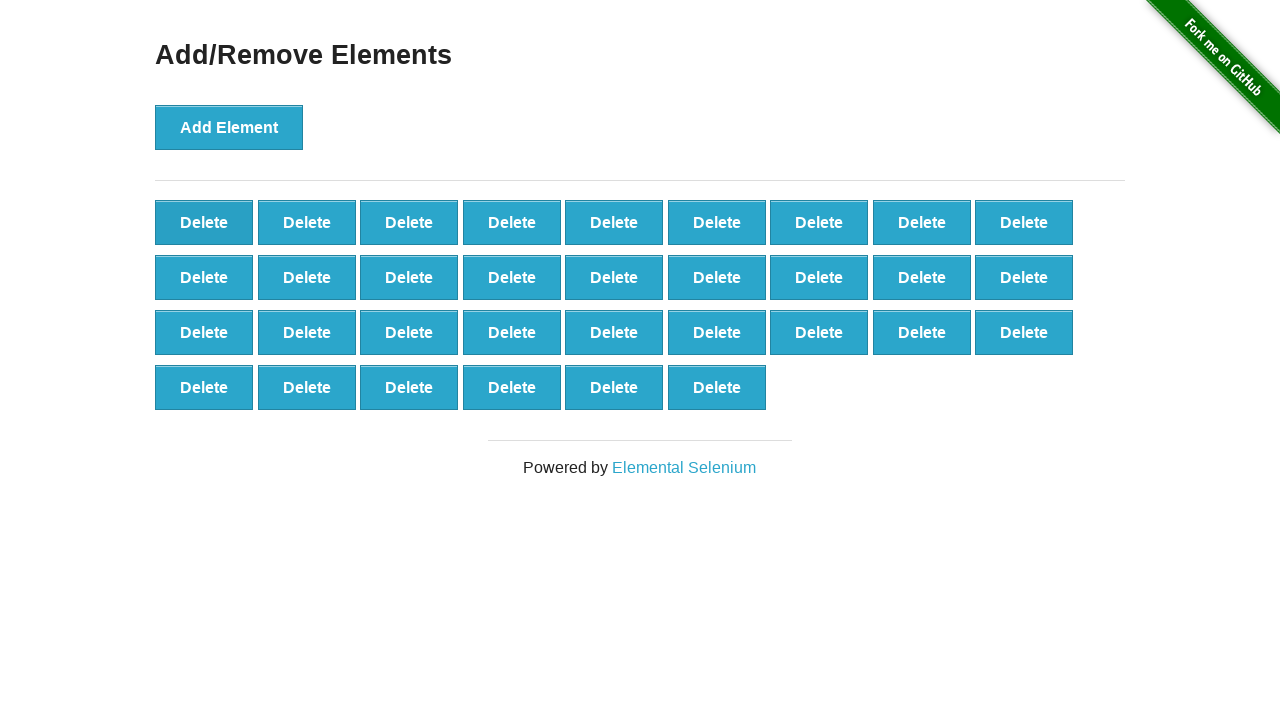

Clicked delete button to remove element (iteration 18/20) at (204, 222) on .added-manually >> nth=0
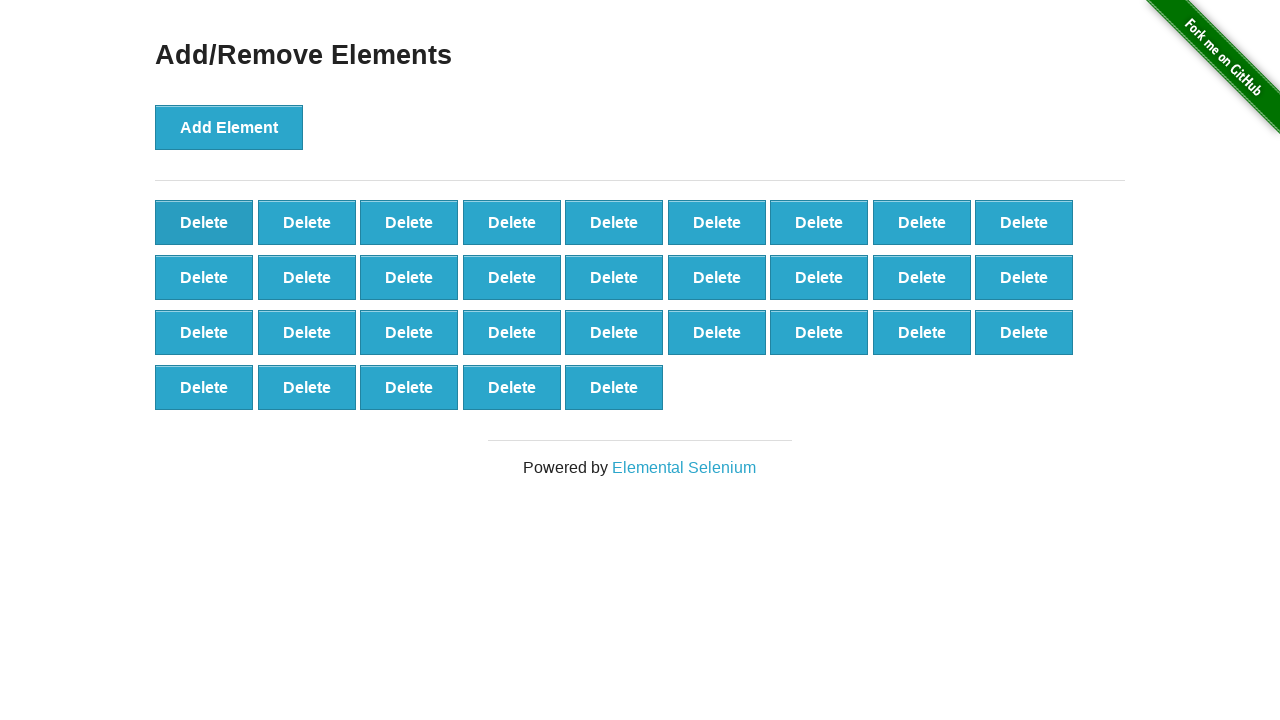

Clicked delete button to remove element (iteration 19/20) at (204, 222) on .added-manually >> nth=0
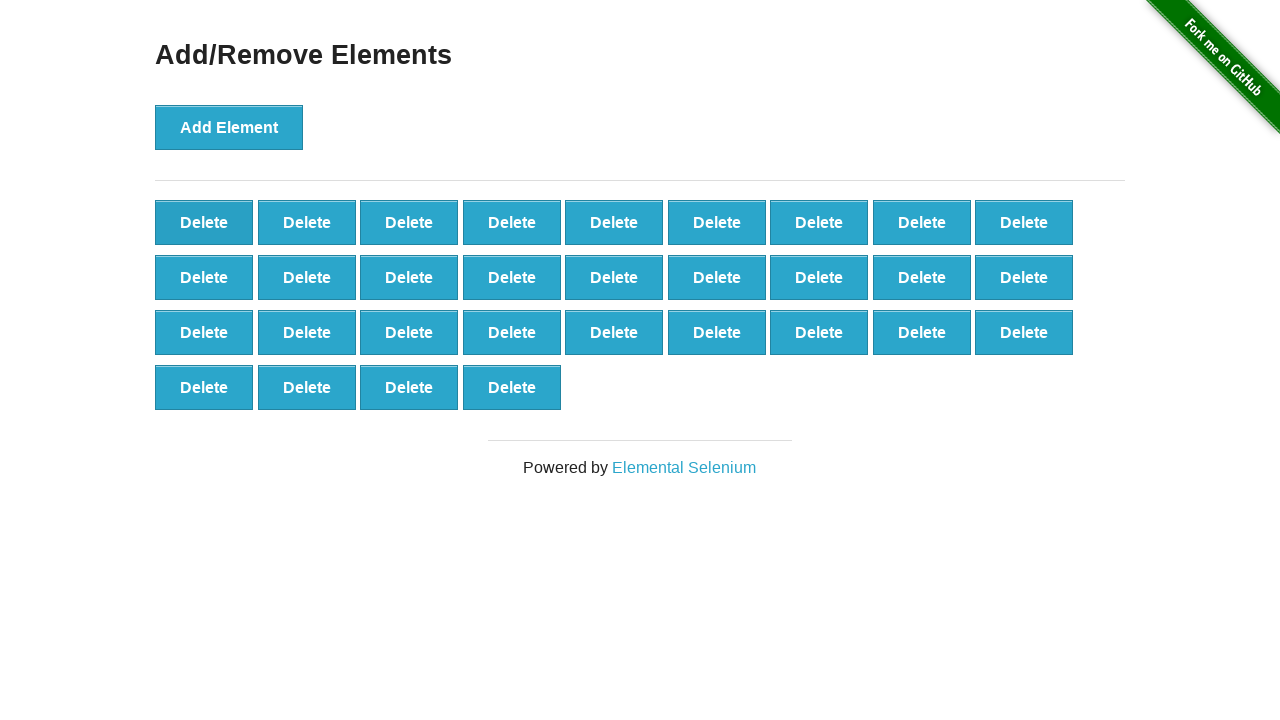

Clicked delete button to remove element (iteration 20/20) at (204, 222) on .added-manually >> nth=0
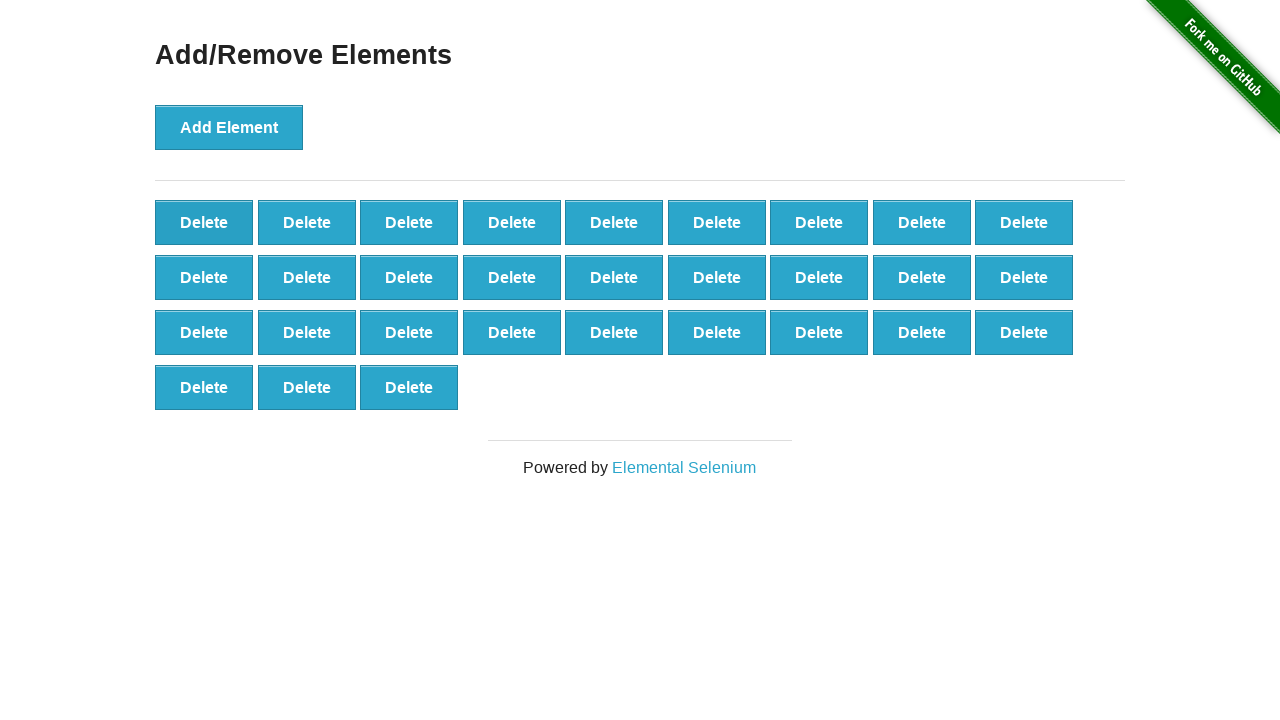

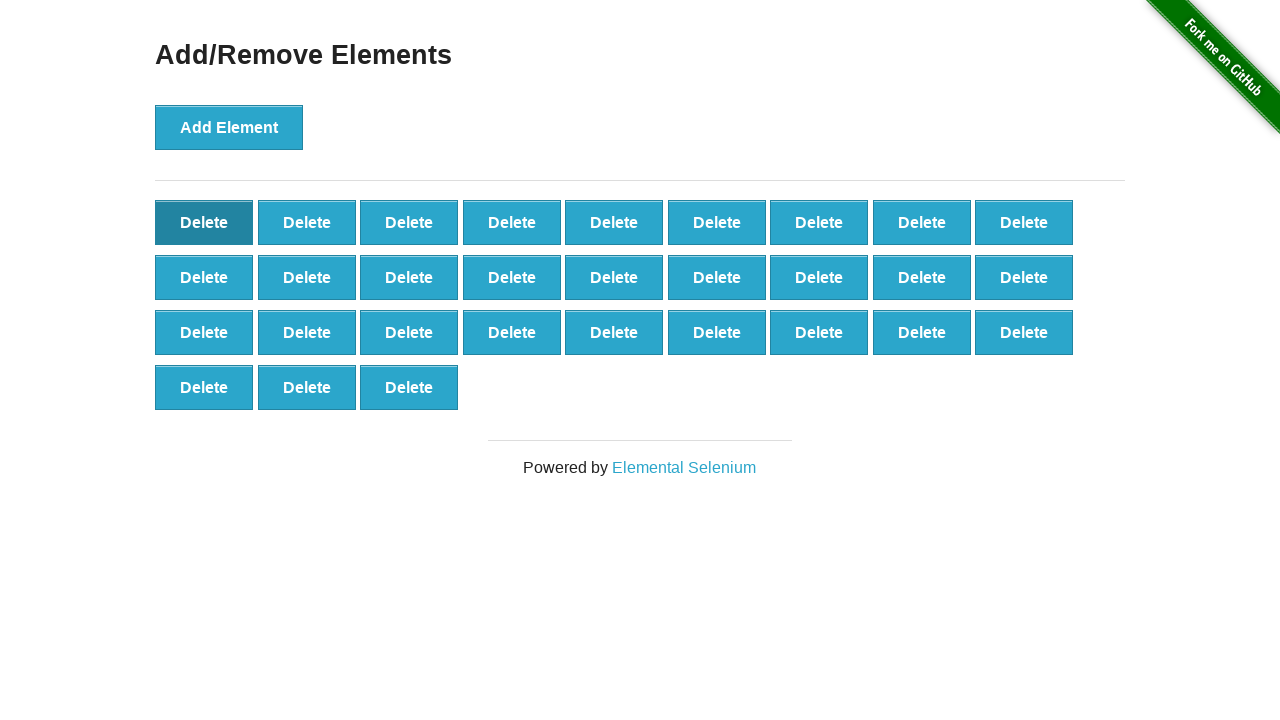